Tests the Indian Railways train search functionality by entering source and destination stations, then verifies train list results and checks for duplicate train names

Starting URL: https://erail.in/

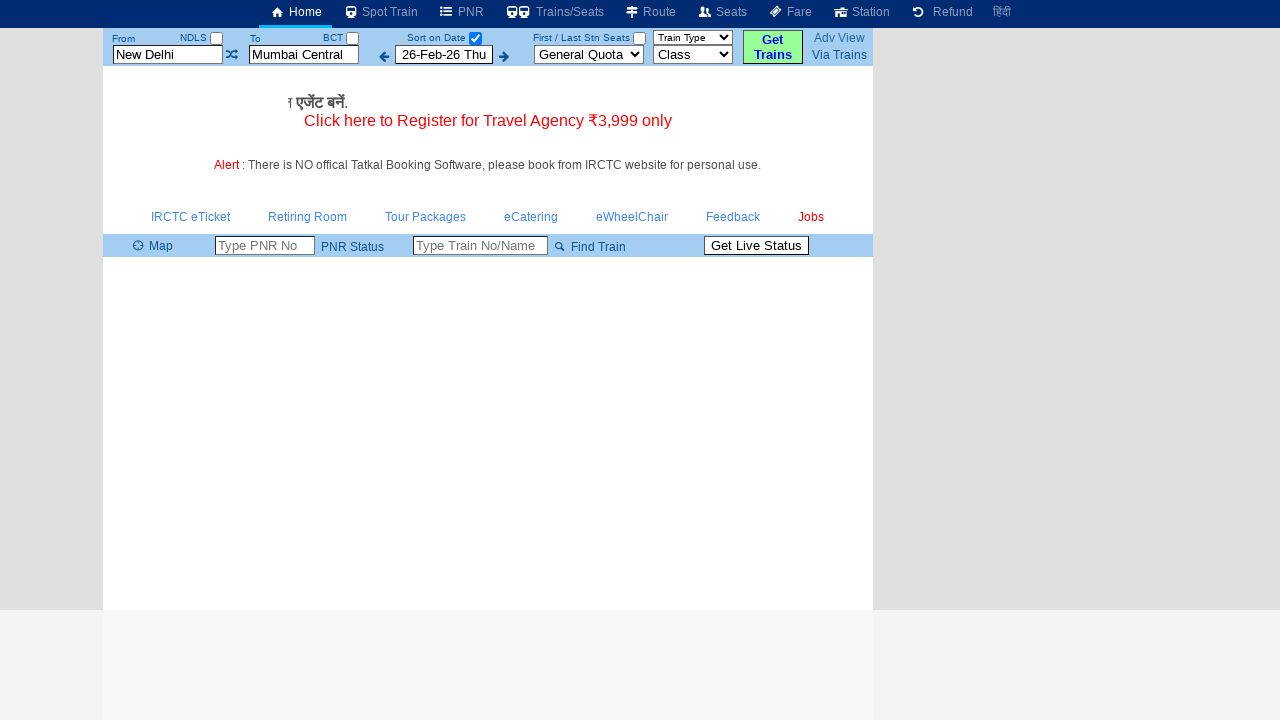

Cleared the 'From' station field on #txtStationFrom
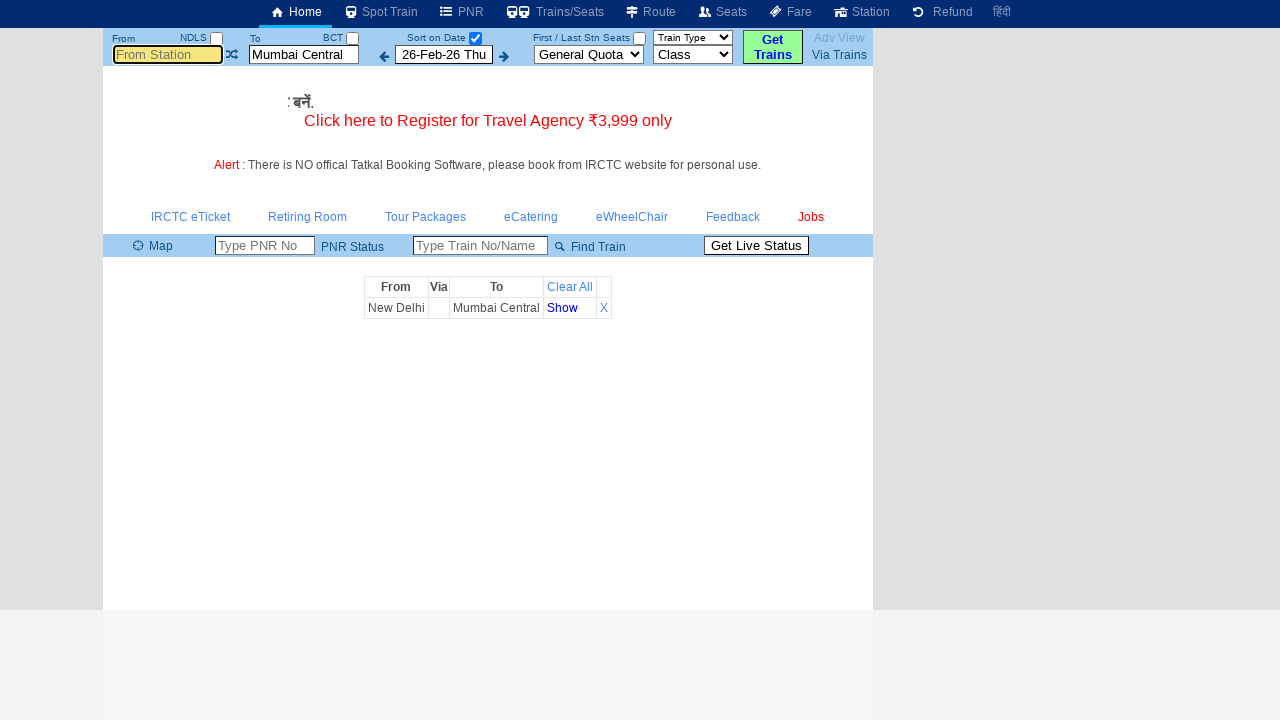

Filled 'From' station field with 'MAS' on #txtStationFrom
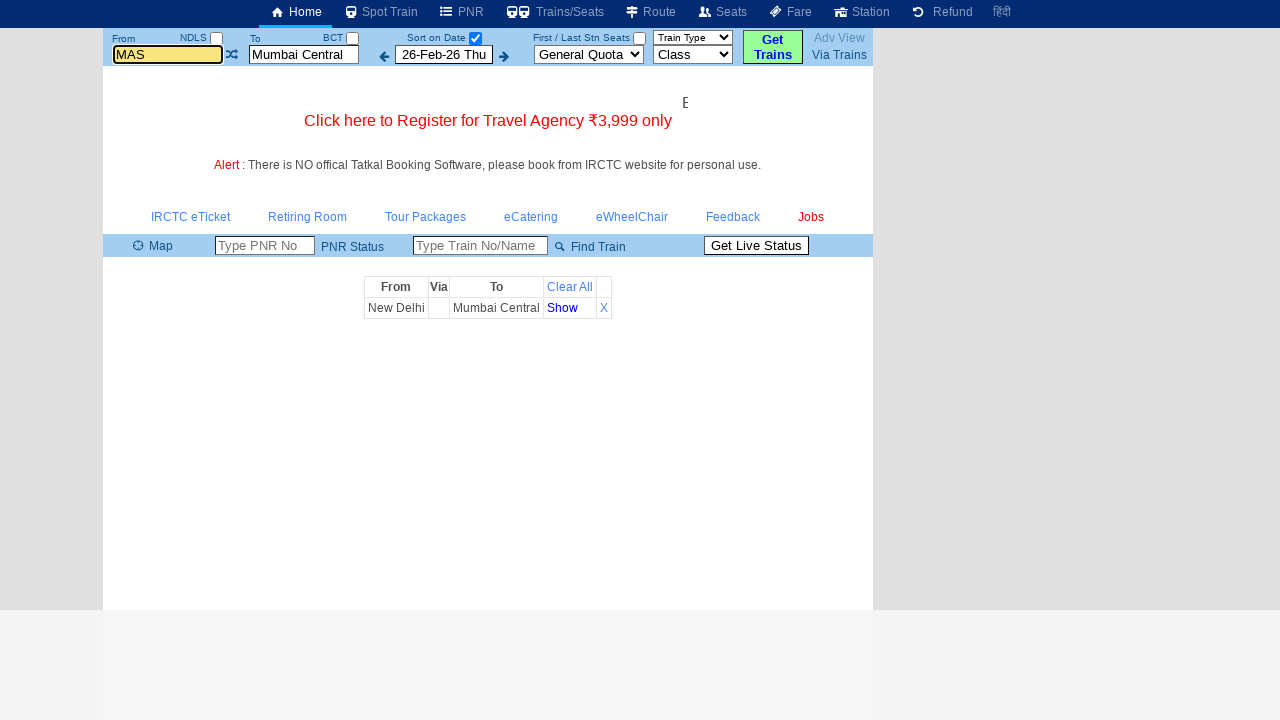

Pressed Enter to confirm 'From' station selection on #txtStationFrom
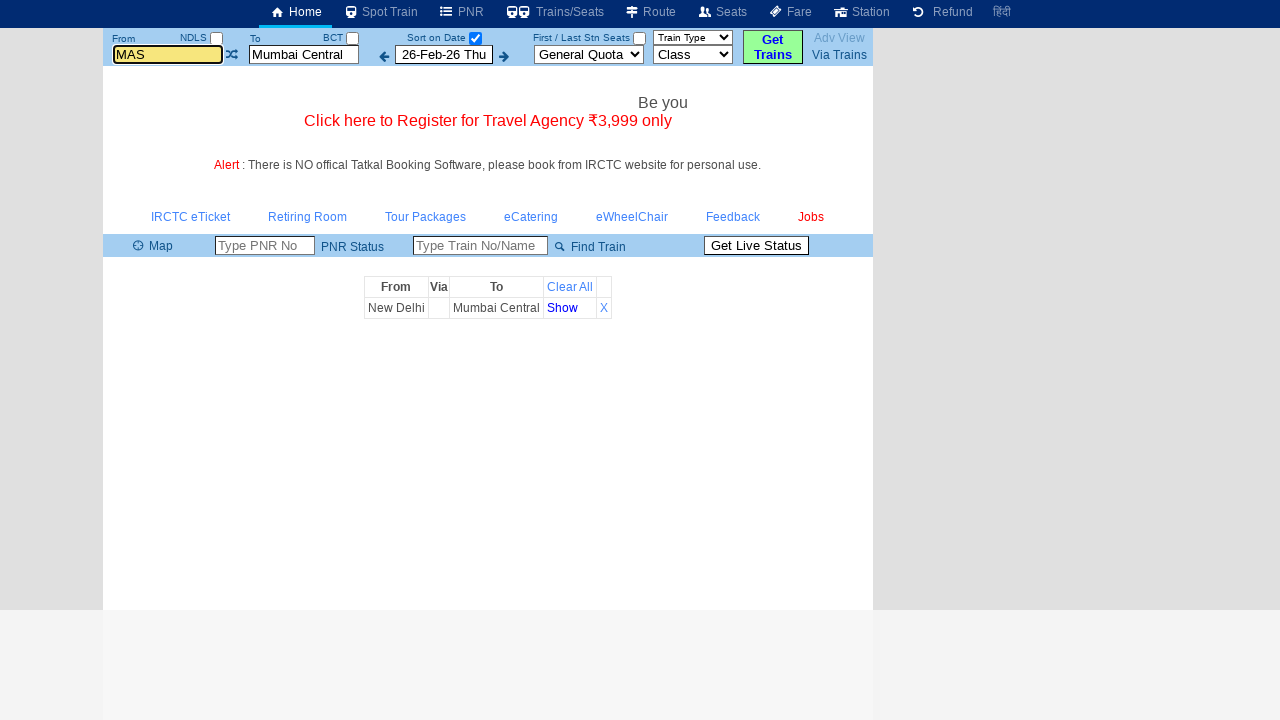

Cleared the 'To' station field on #txtStationTo
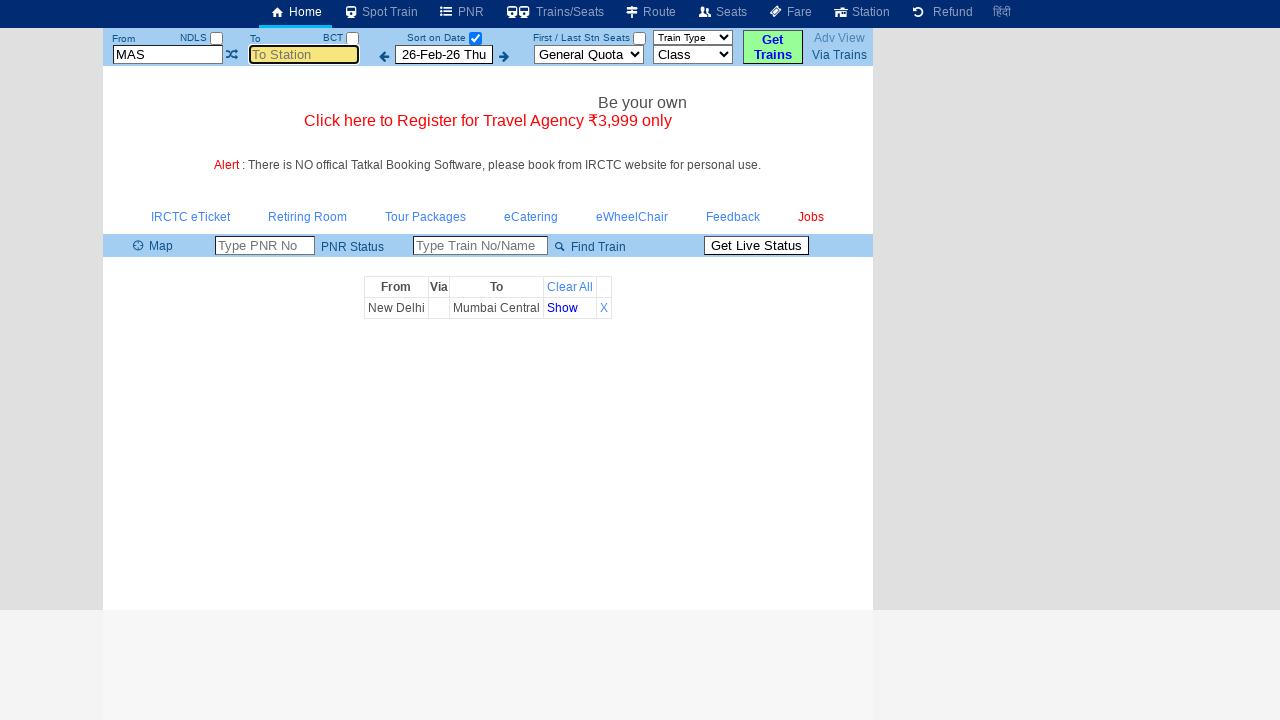

Filled 'To' station field with 'MDU' on #txtStationTo
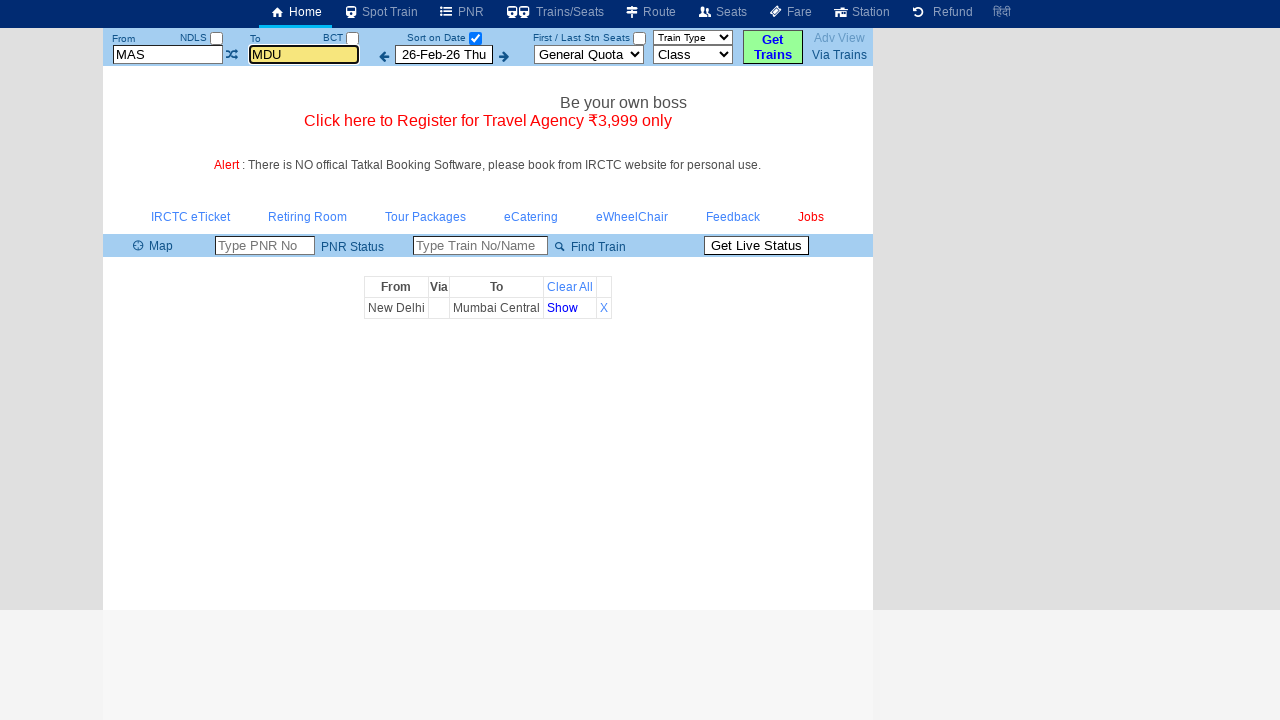

Pressed Enter to confirm 'To' station selection on #txtStationTo
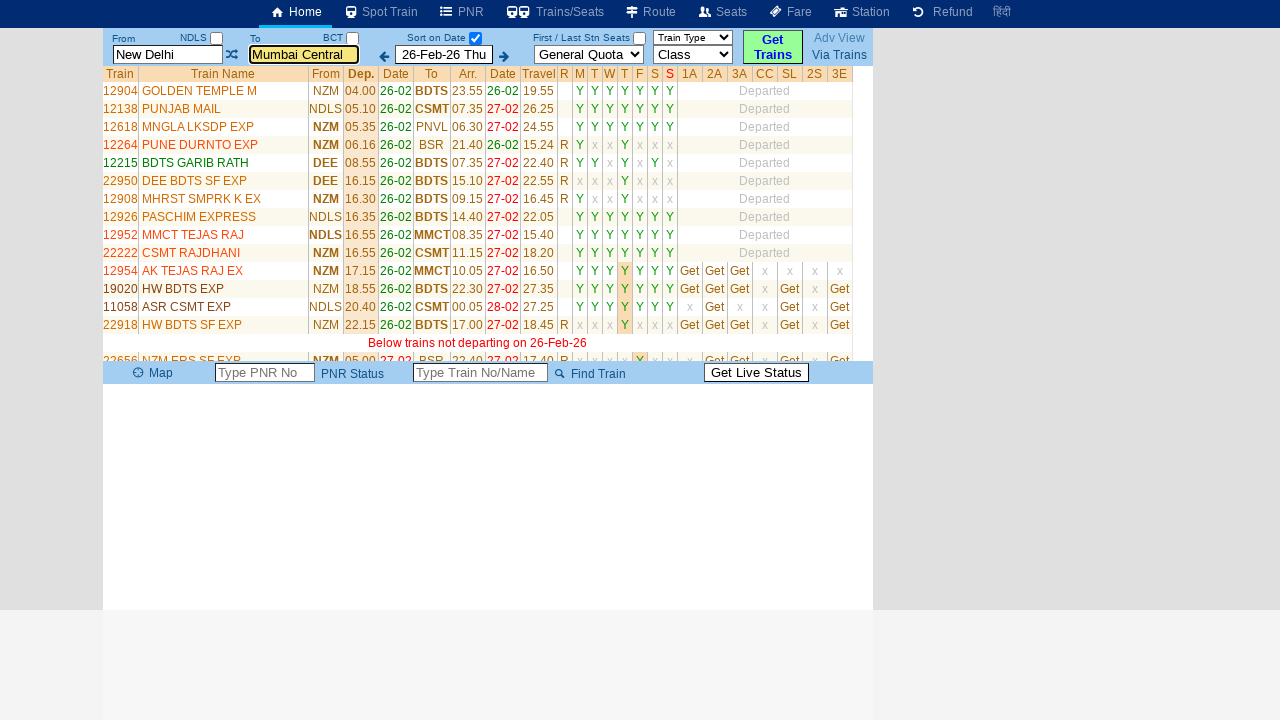

Unchecked the 'Select Date Only' checkbox to retrieve all trains at (475, 38) on #chkSelectDateOnly
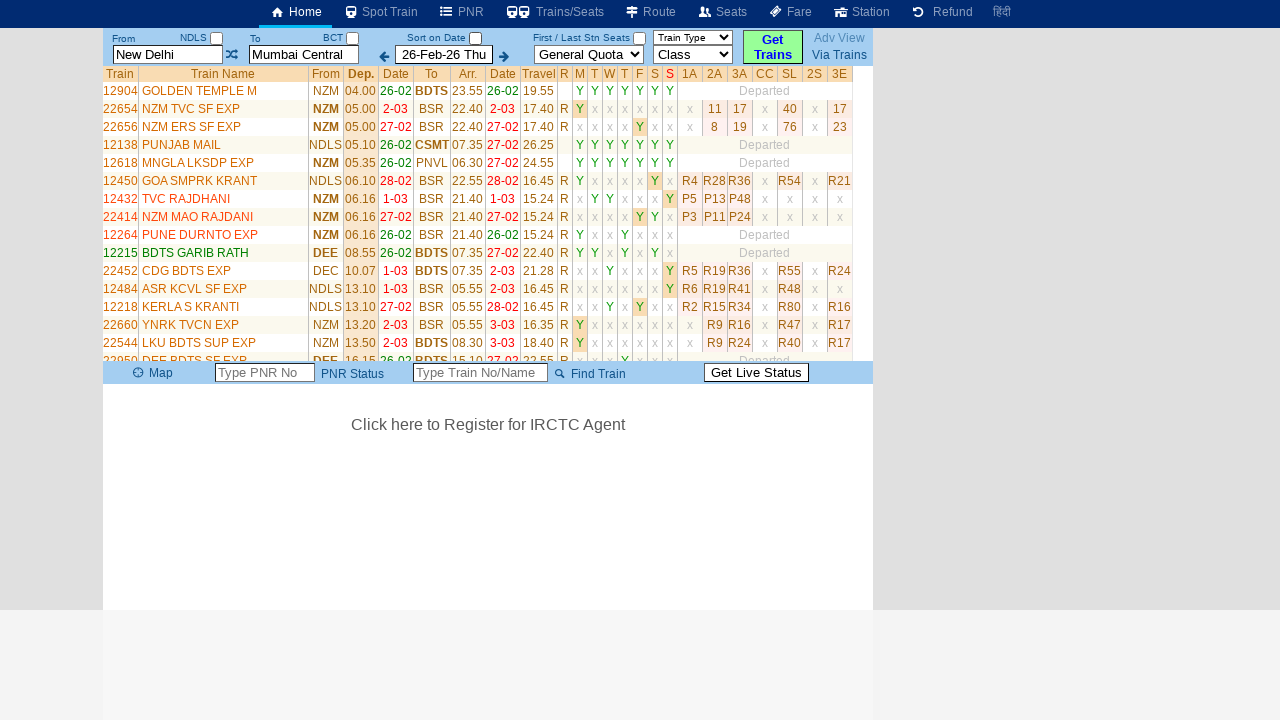

Train list table loaded successfully
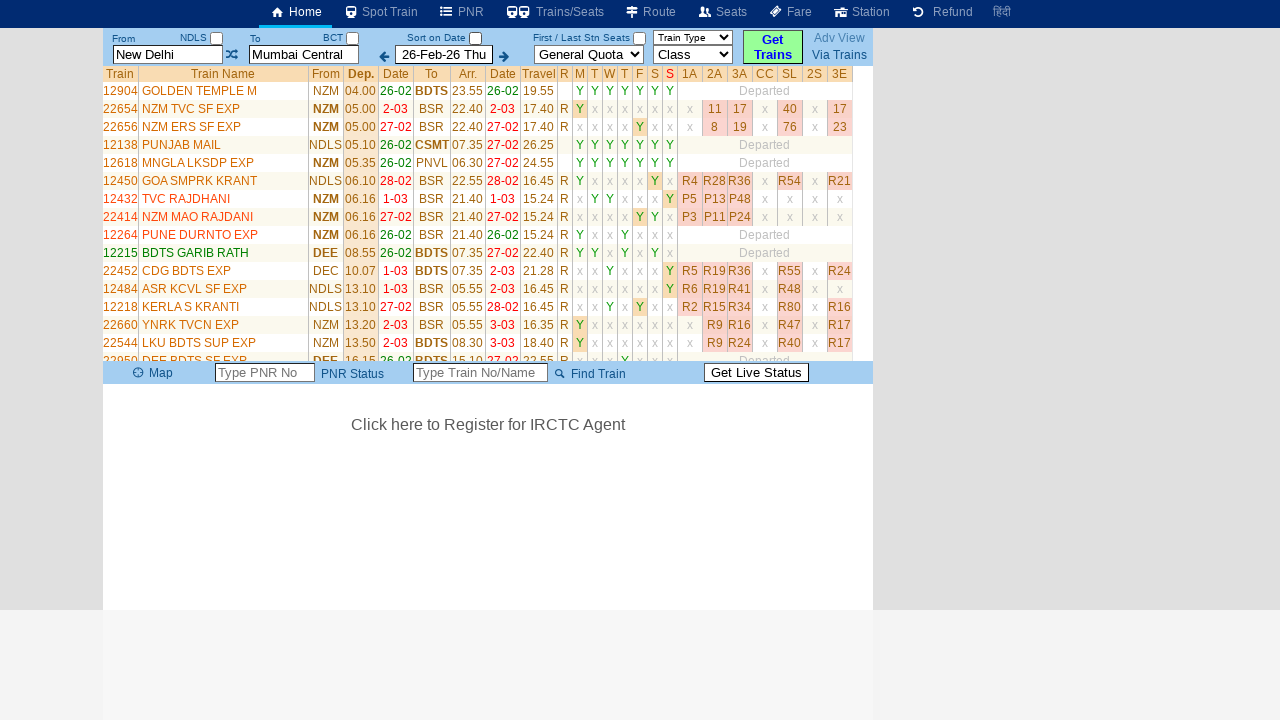

Retrieved all train rows from the table (35 rows found)
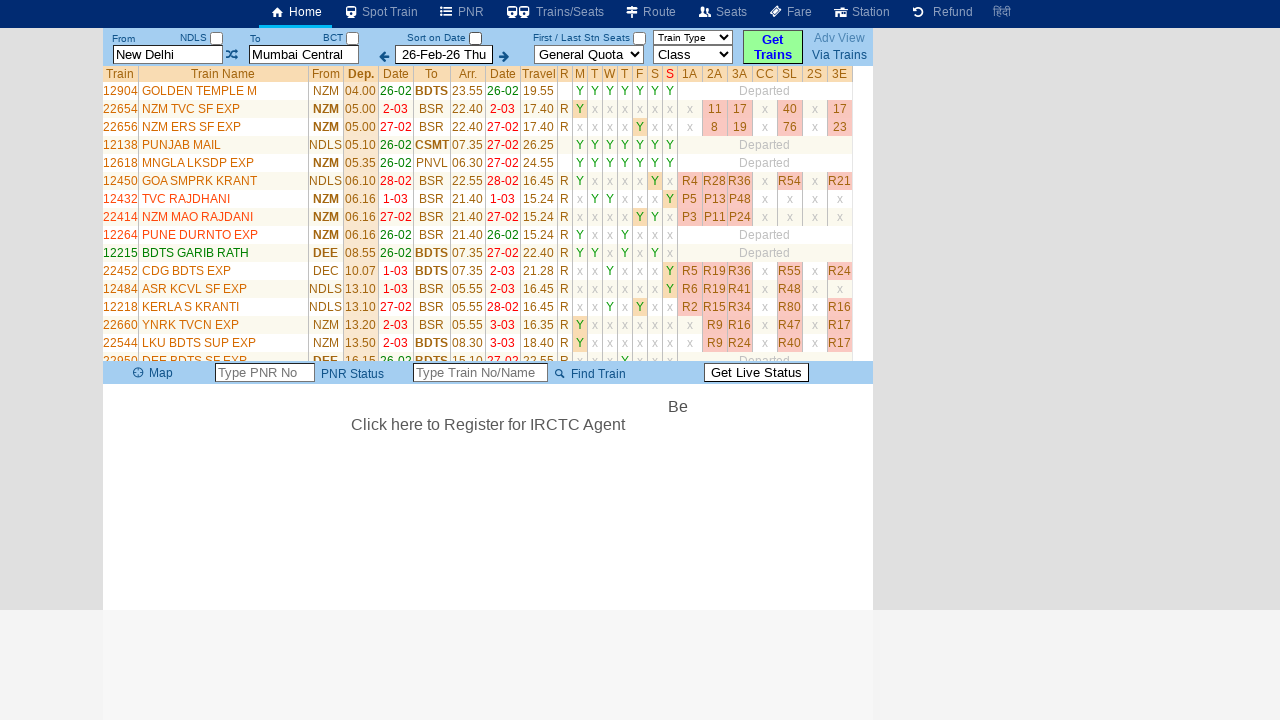

Extracted train name: GOLDEN TEMPLE M
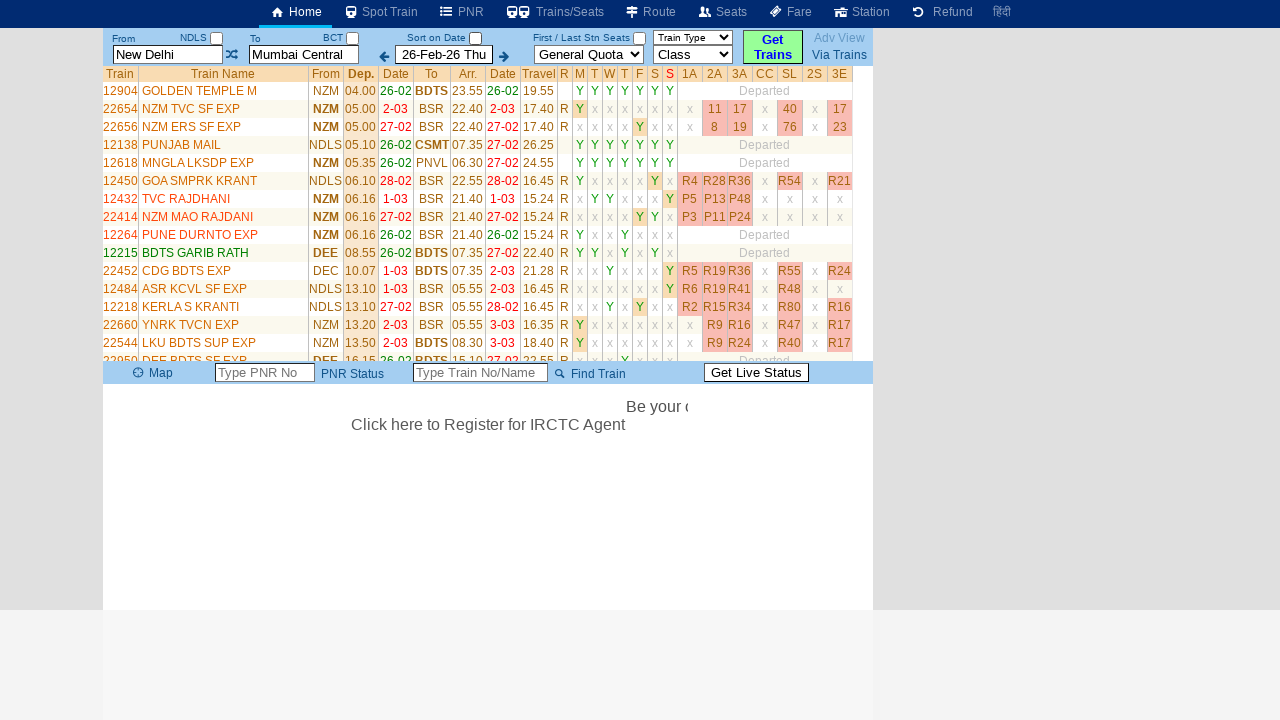

Extracted train name: NZM TVC SF EXP
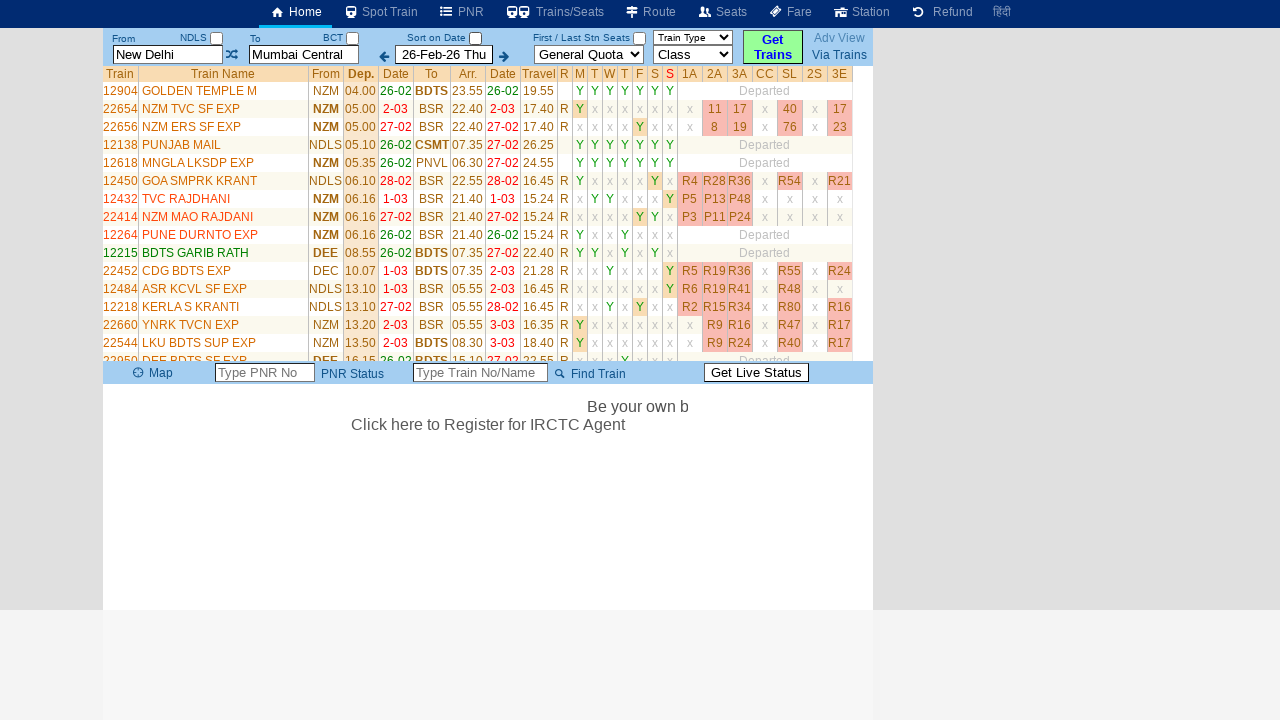

Extracted train name: NZM ERS SF EXP
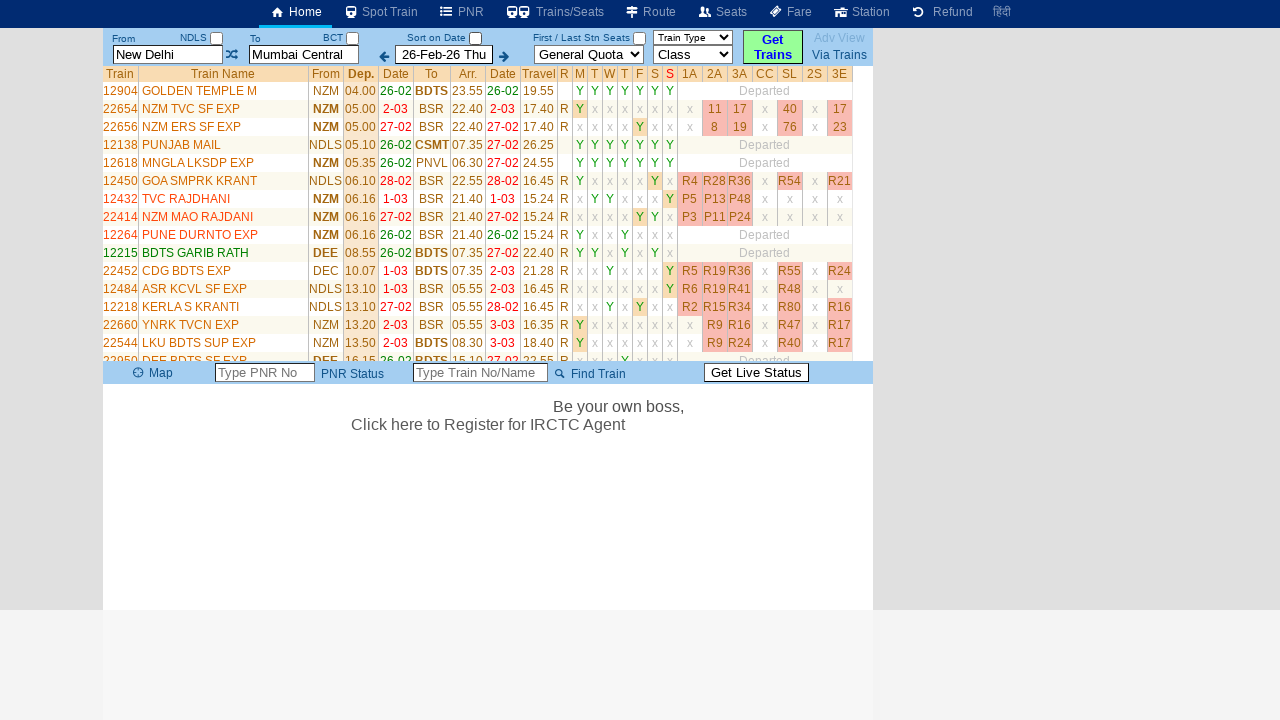

Extracted train name: PUNJAB MAIL
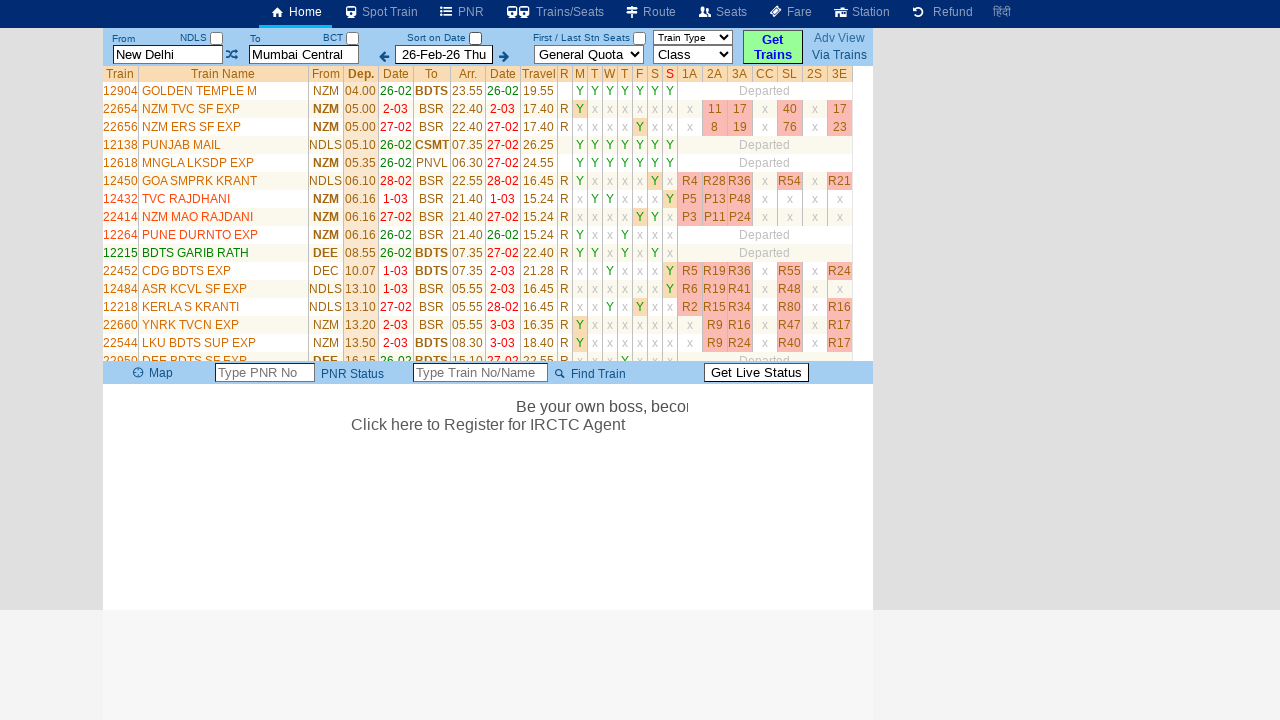

Extracted train name: MNGLA LKSDP EXP
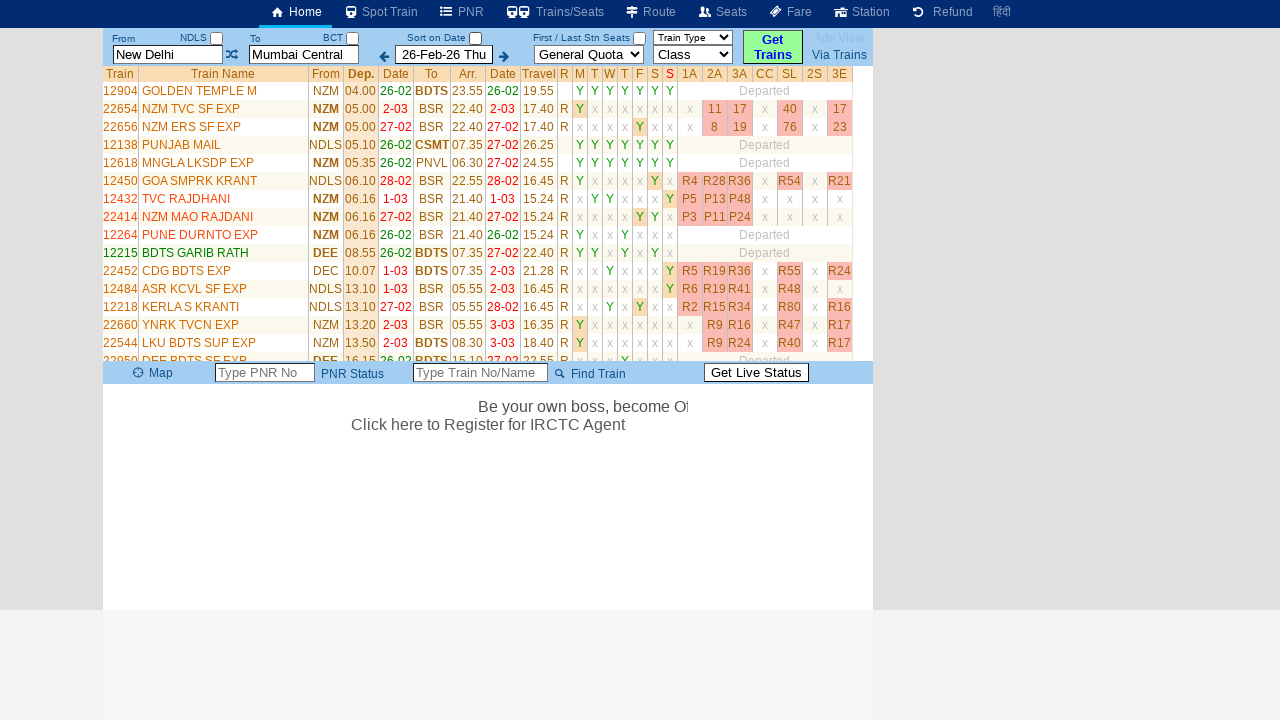

Extracted train name: GOA SMPRK KRANT
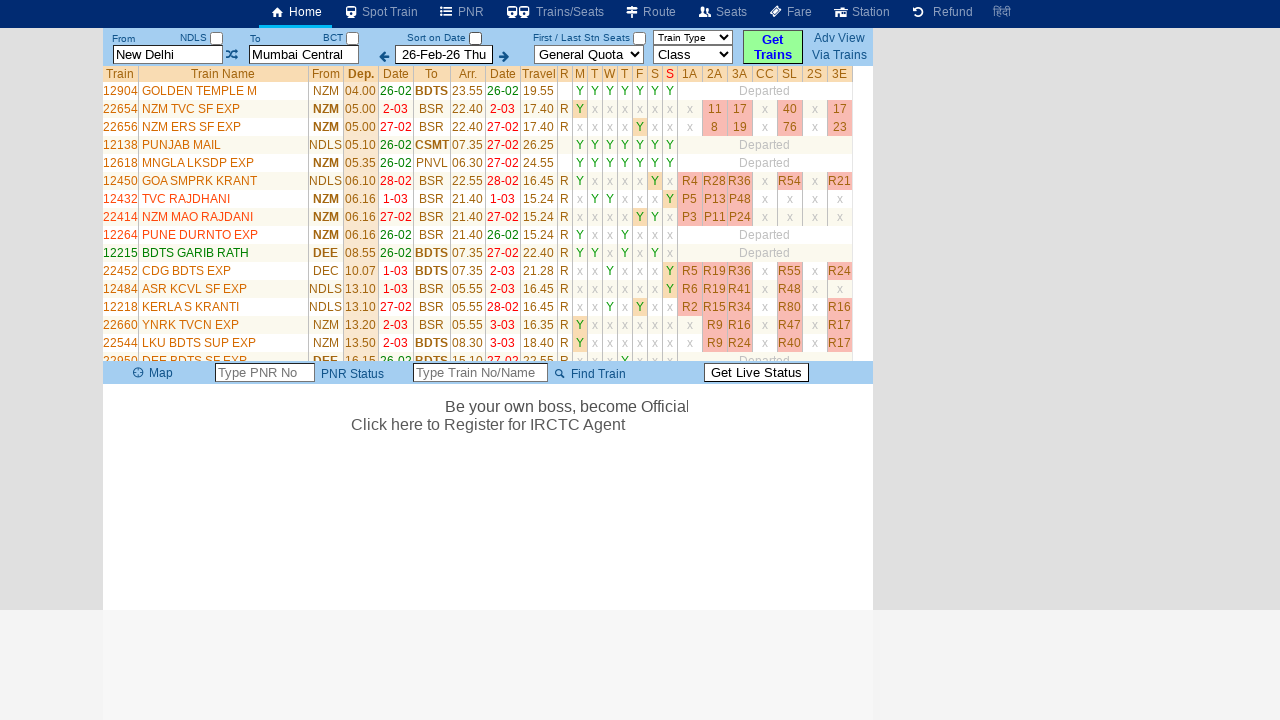

Extracted train name: TVC RAJDHANI
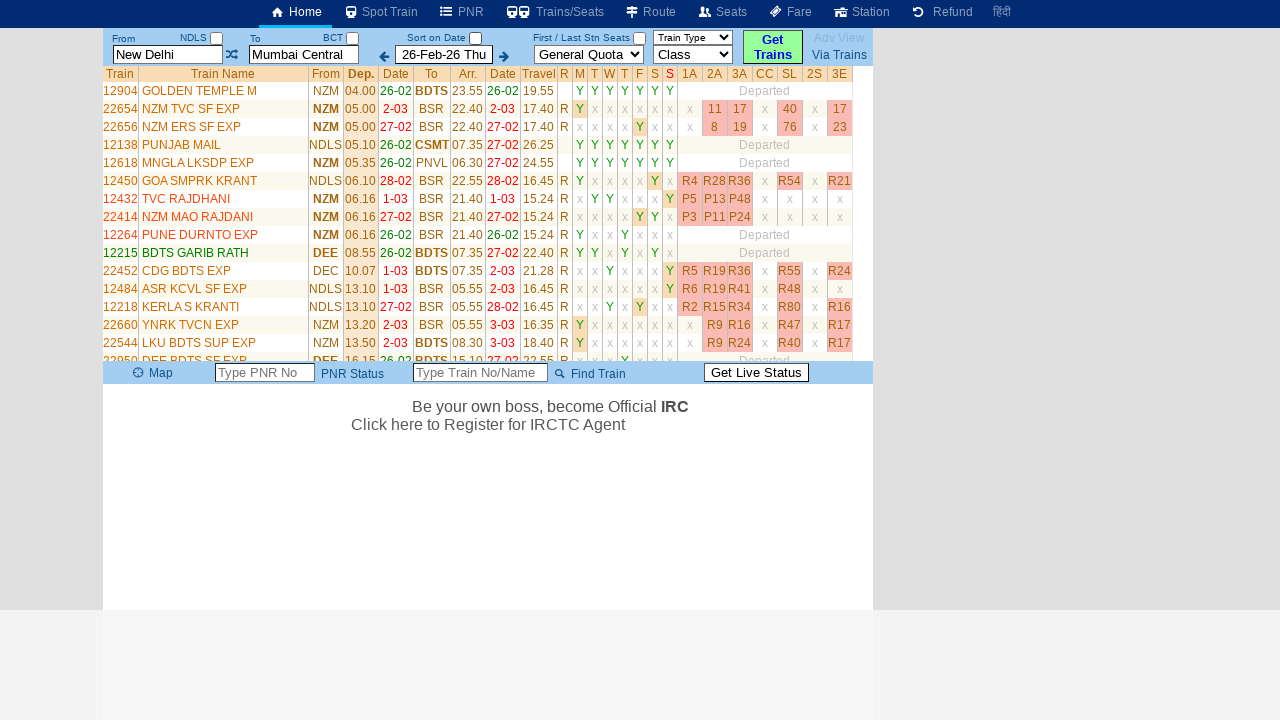

Extracted train name: NZM MAO RAJDANI
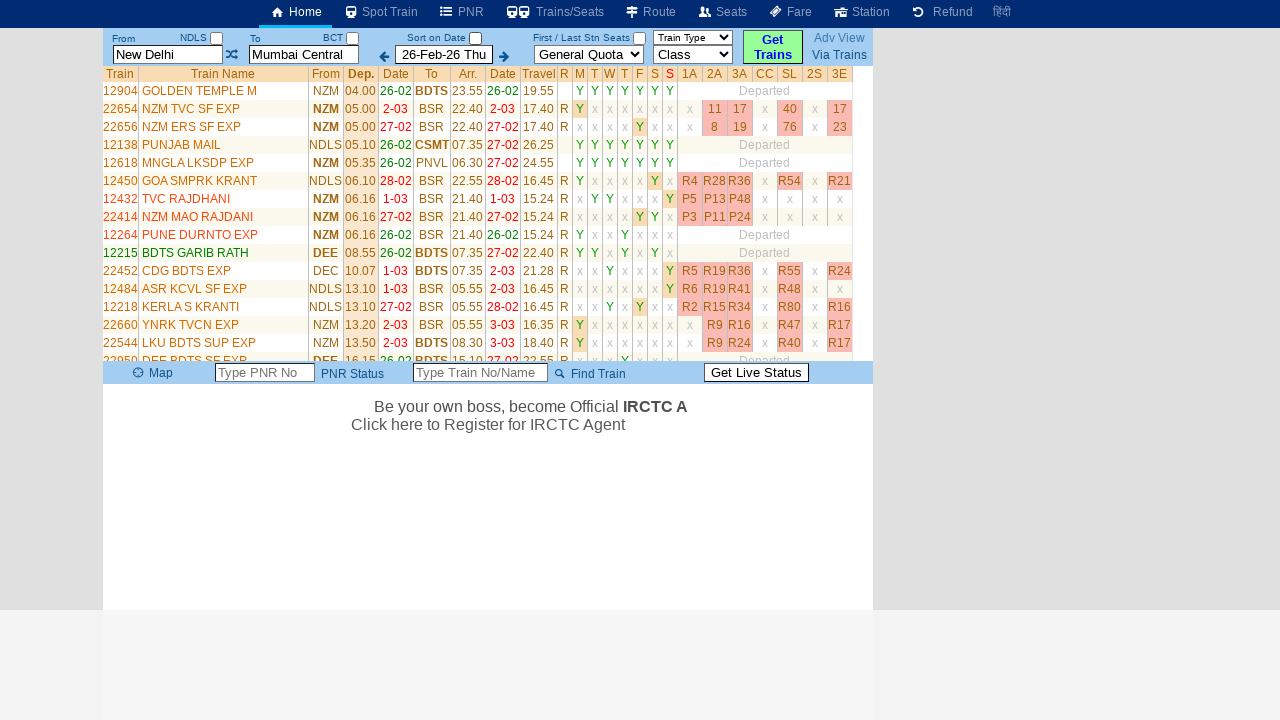

Extracted train name: PUNE DURNTO EXP
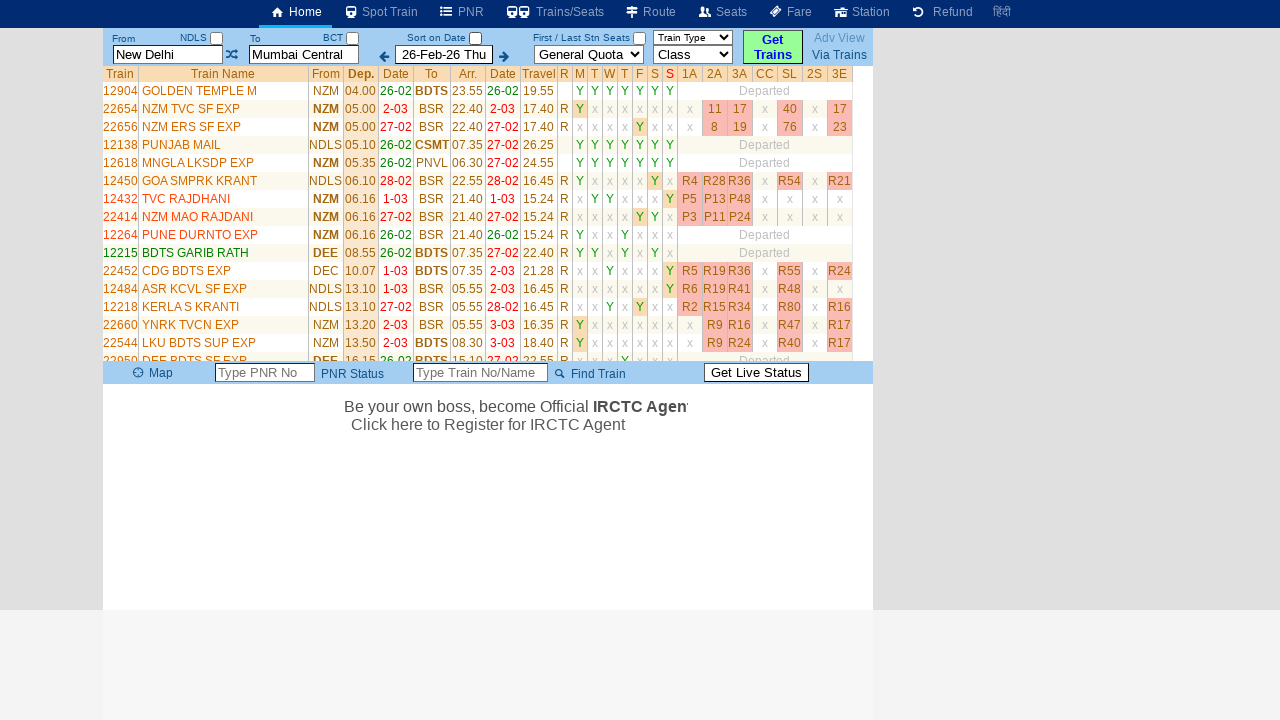

Extracted train name: BDTS GARIB RATH
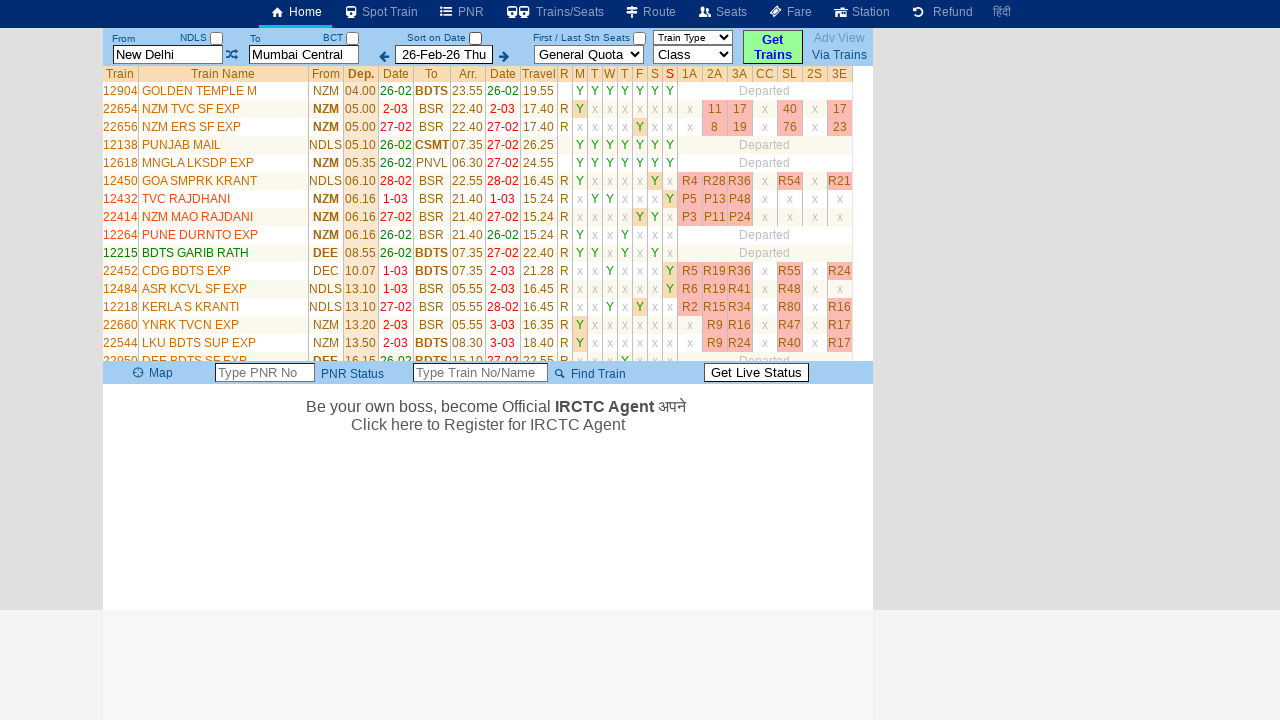

Extracted train name: CDG BDTS EXP
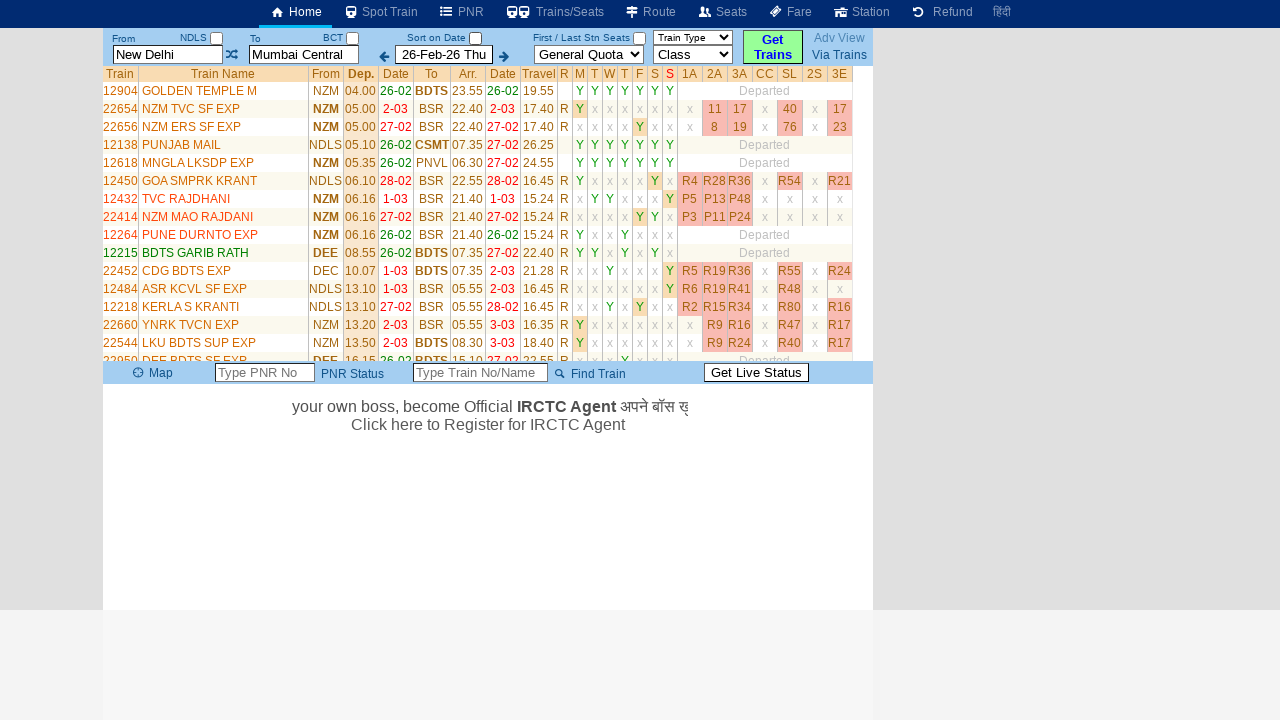

Extracted train name: ASR KCVL SF EXP
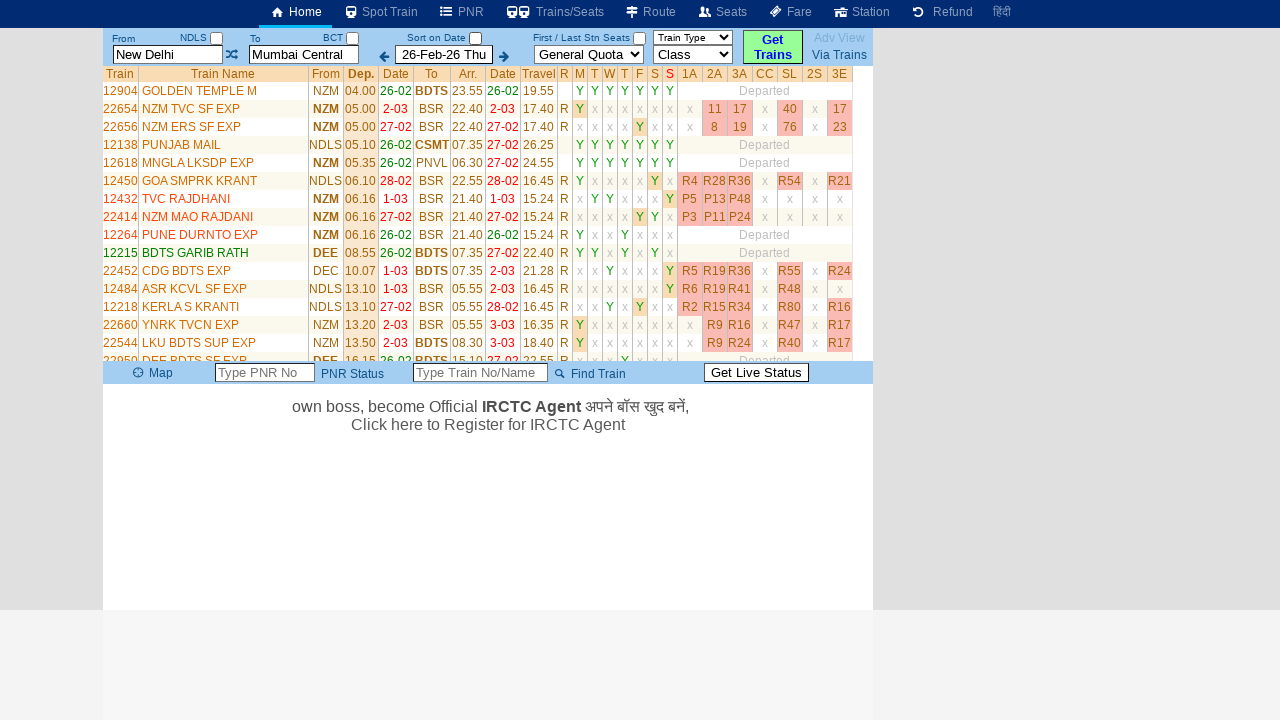

Extracted train name: KERLA S KRANTI
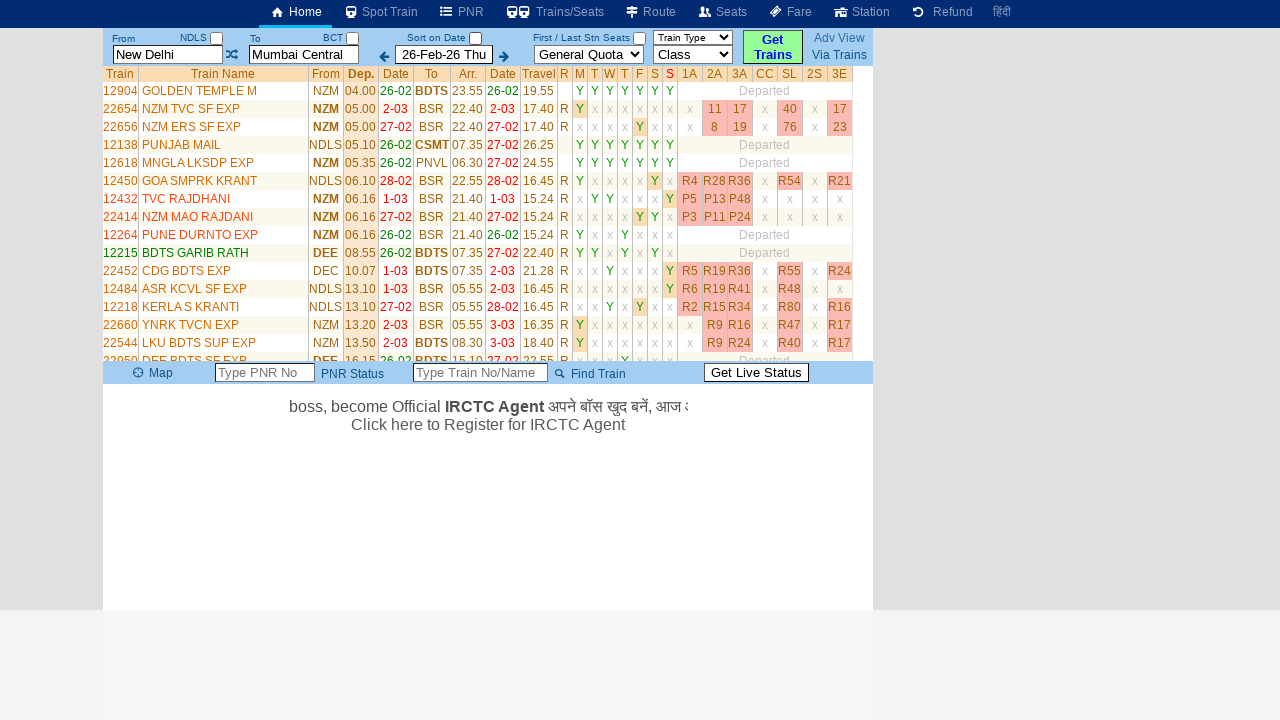

Extracted train name: YNRK TVCN EXP
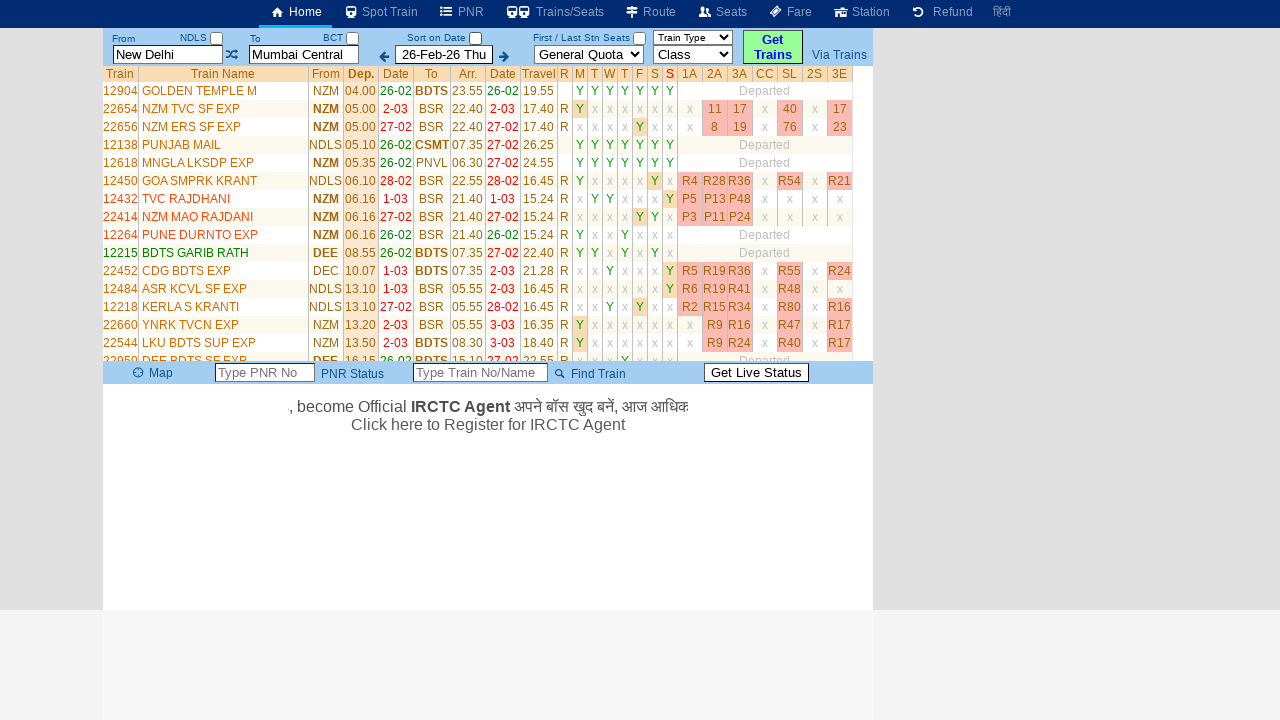

Extracted train name: LKU BDTS SUP EXP
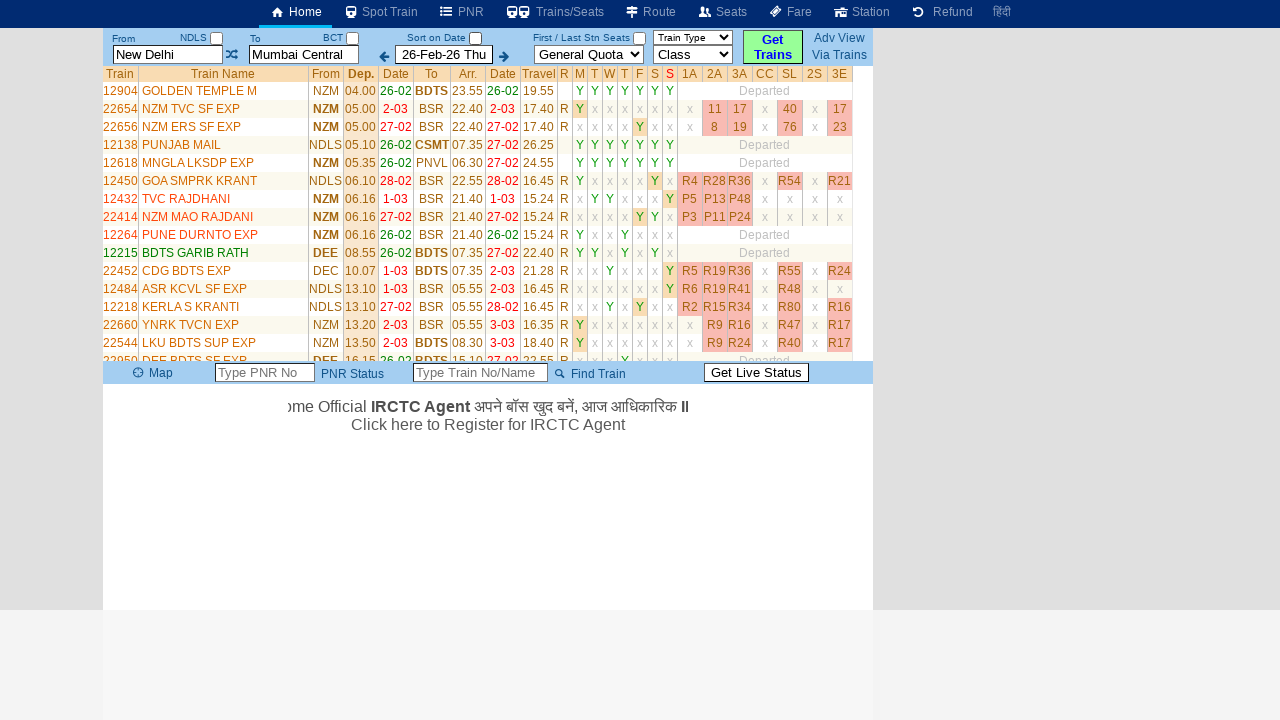

Extracted train name: DEE BDTS SF EXP
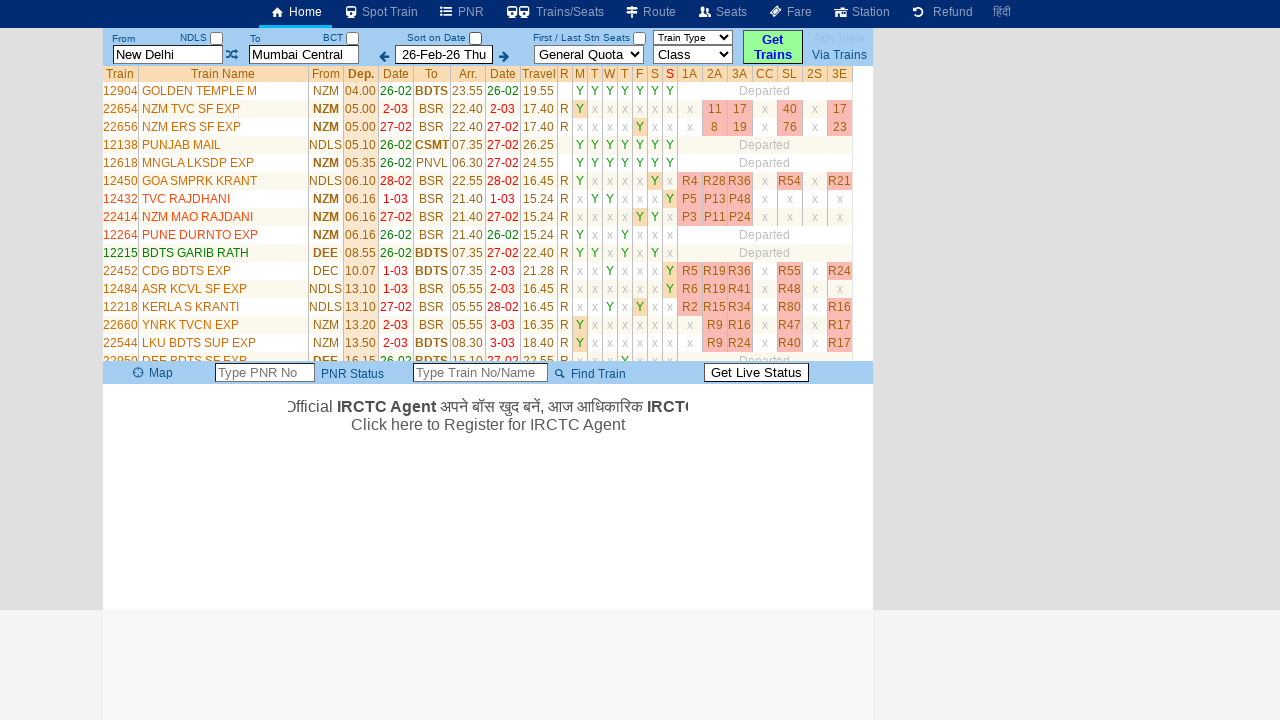

Extracted train name: MHRST SMPRK K EX
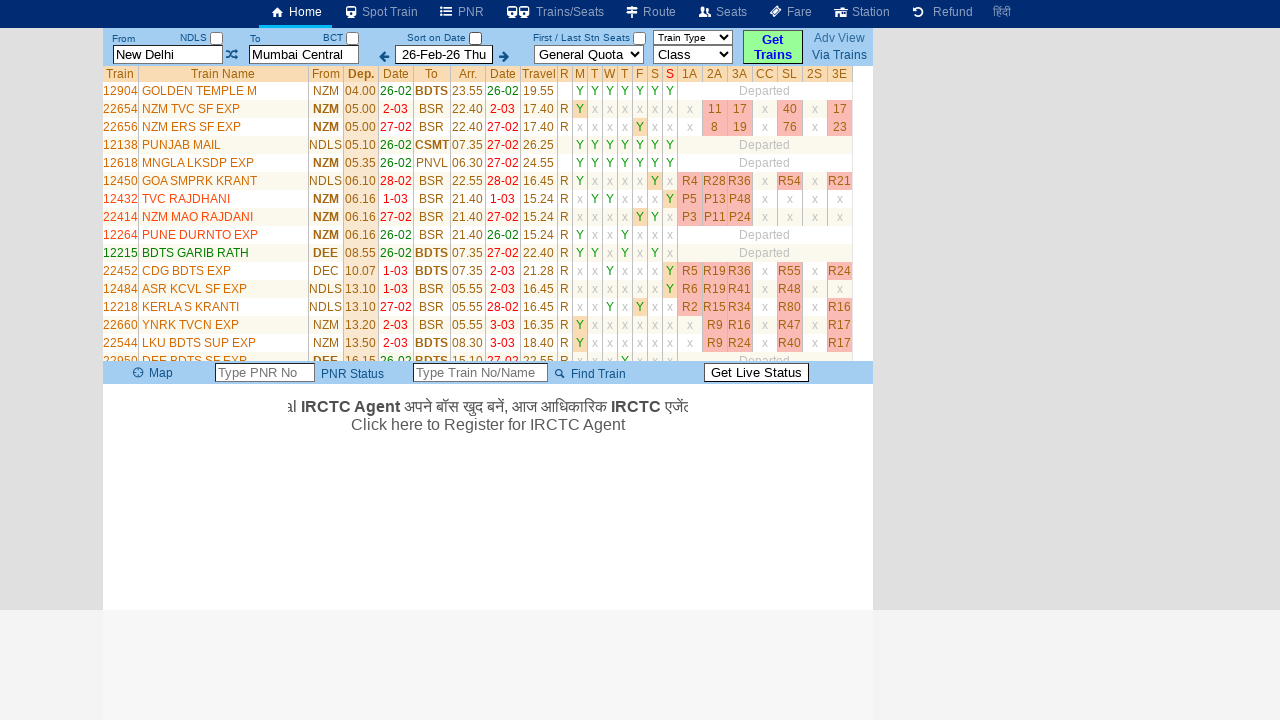

Extracted train name: BDTS GARIBRATH
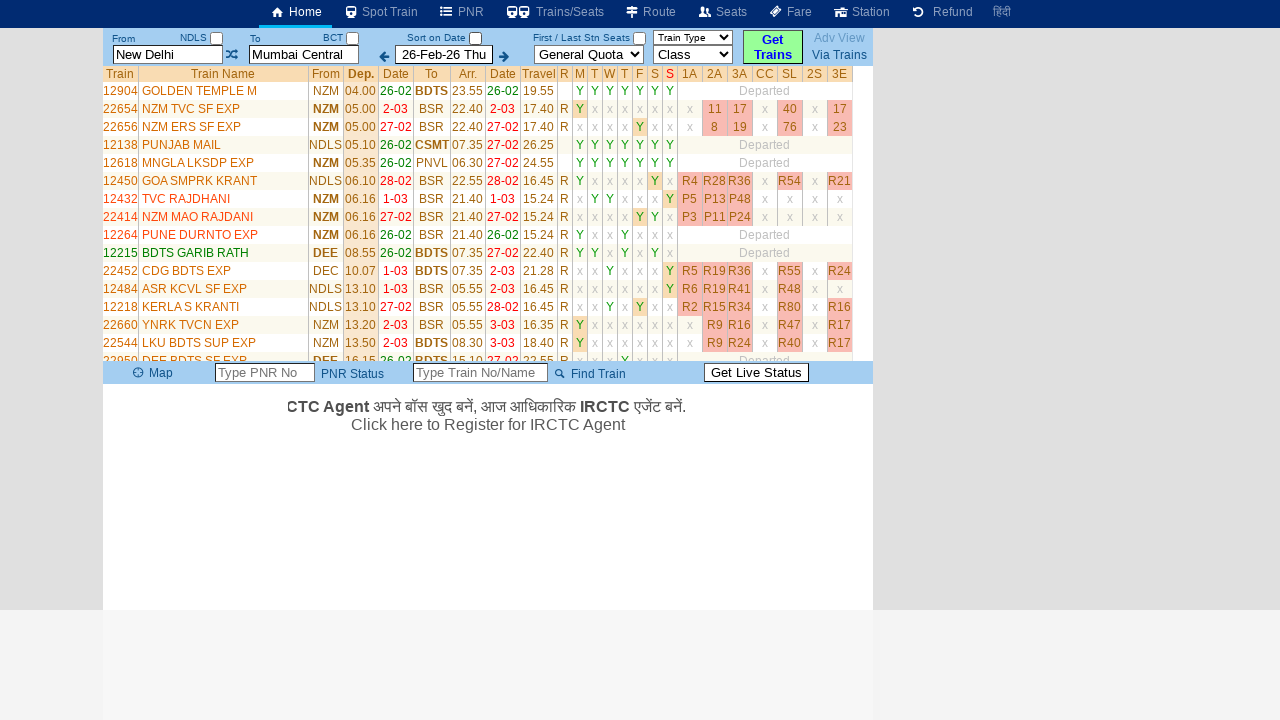

Extracted train name: BANDRA YUVA EXP
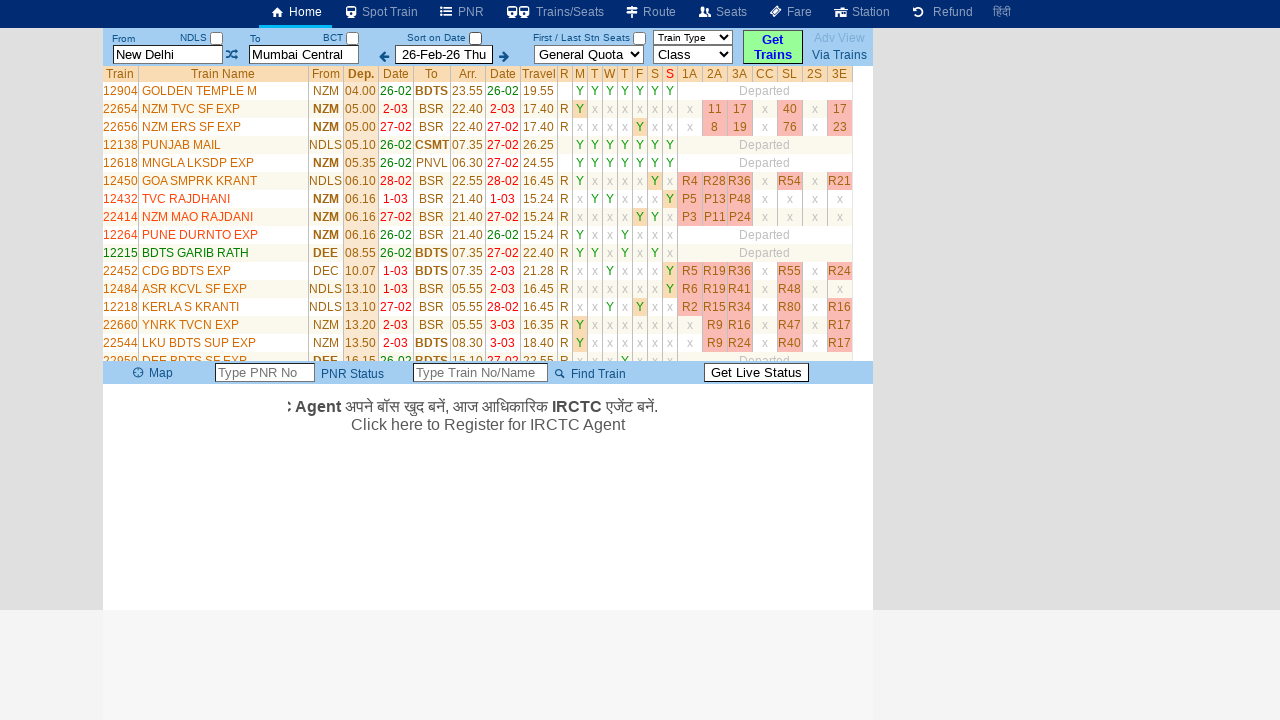

Extracted train name: PASCHIM EXPRESS
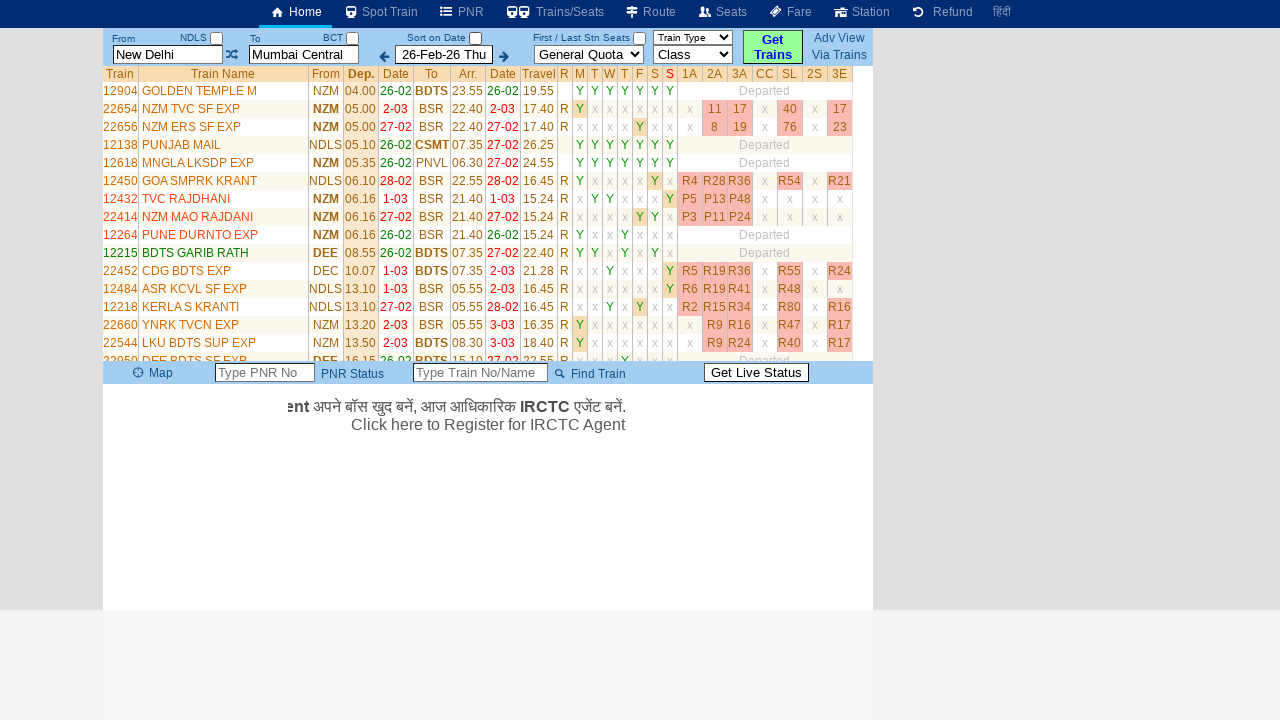

Extracted train name: MMCT TEJAS RAJ
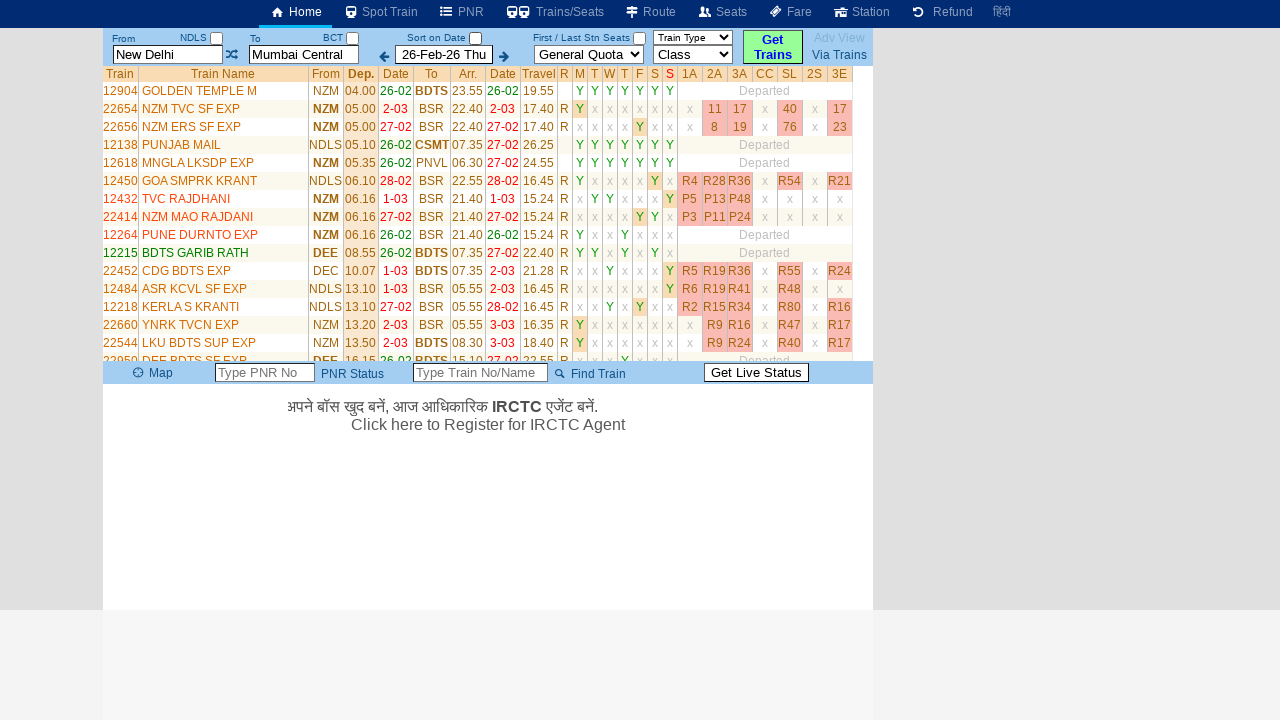

Extracted train name: CSMT RAJDHANI
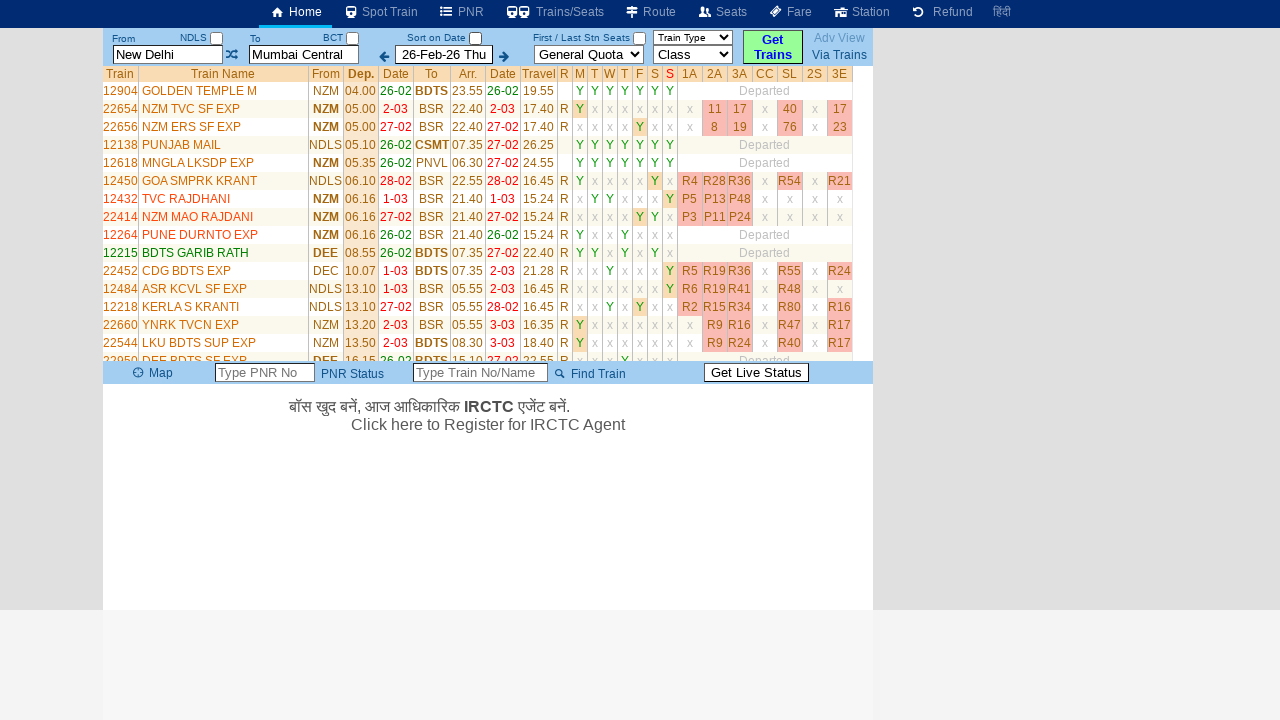

Extracted train name: AK TEJAS RAJ EX
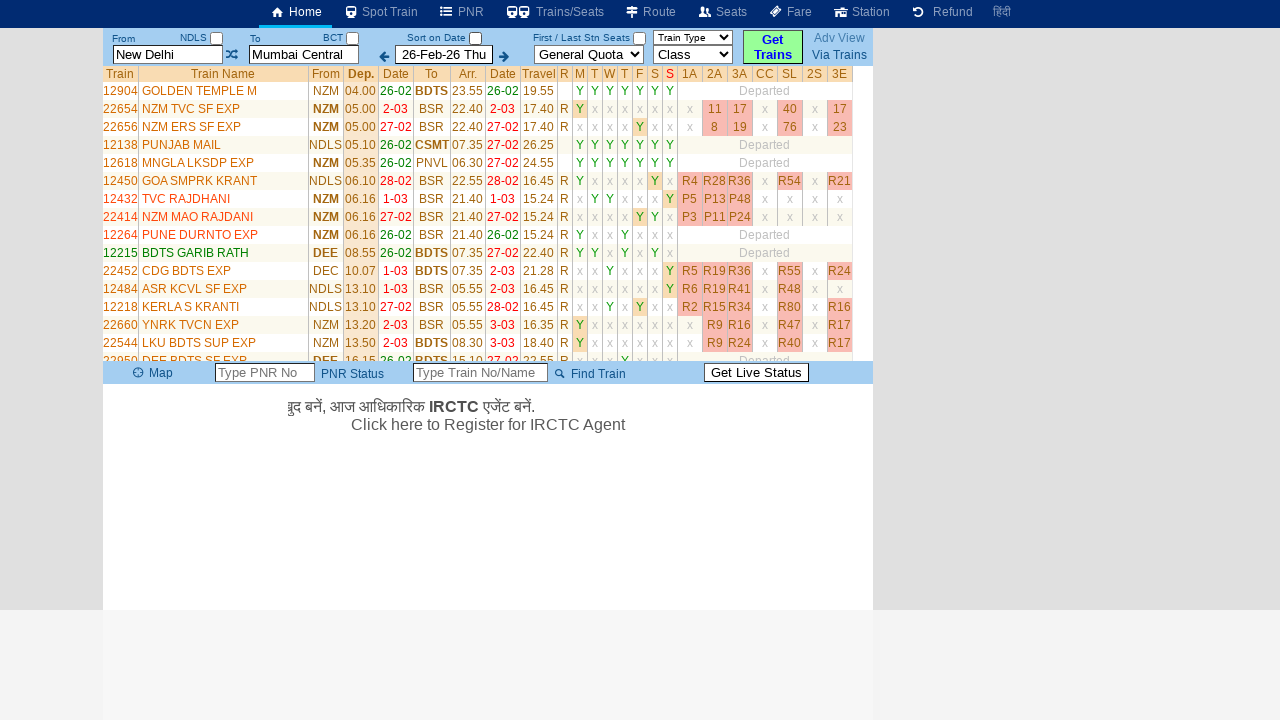

Extracted train name: HW BDTS EXP
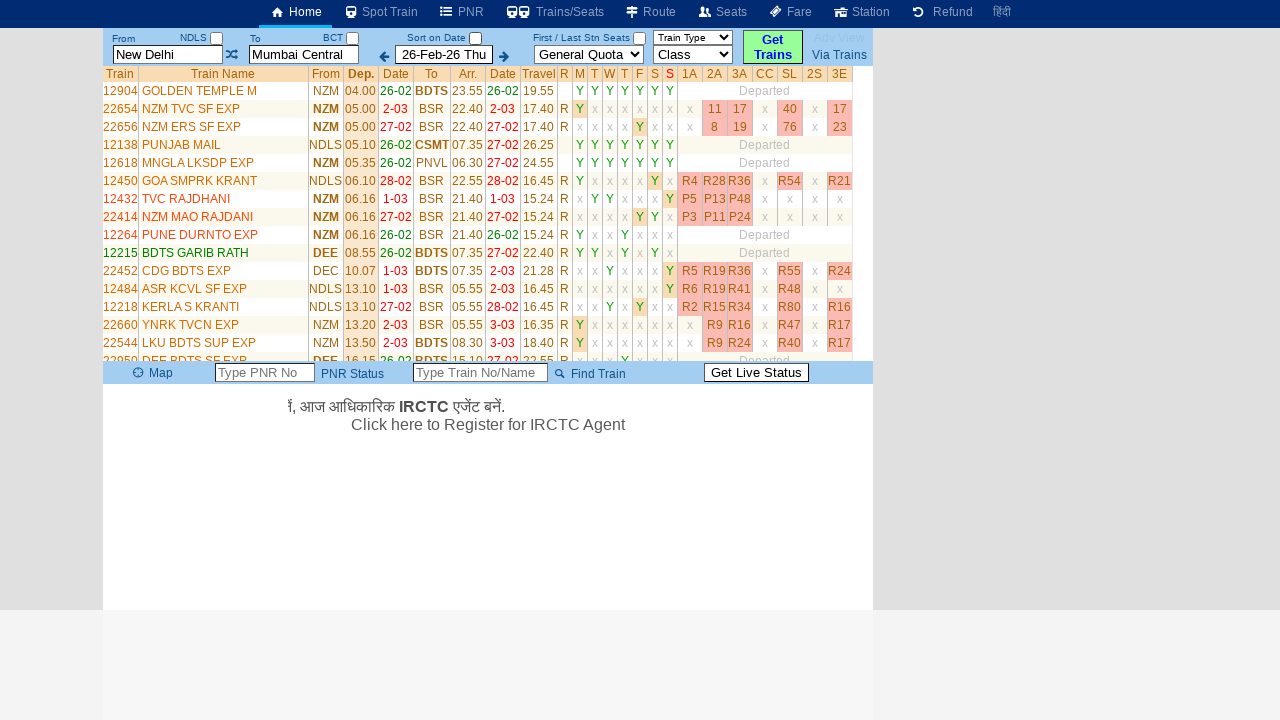

Extracted train name: ASR CSMT EXP
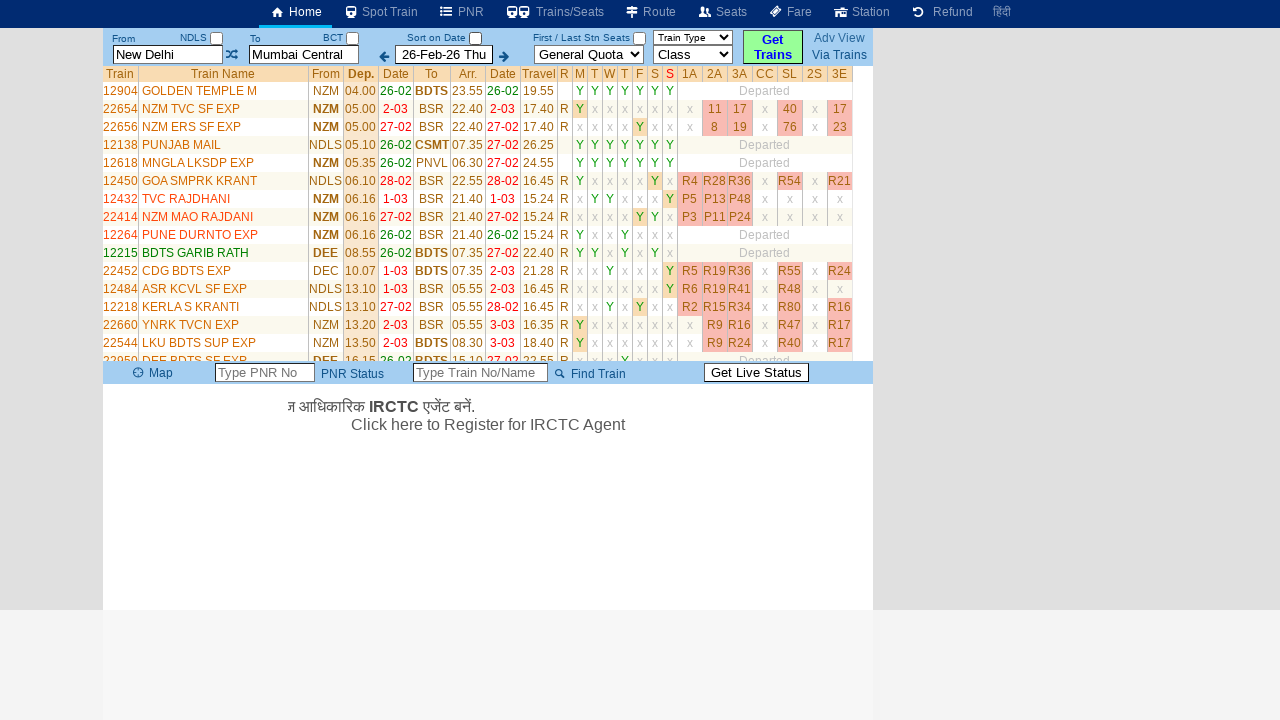

Extracted train name: NZM PUNE SPL 28-Feb to 8-Mar
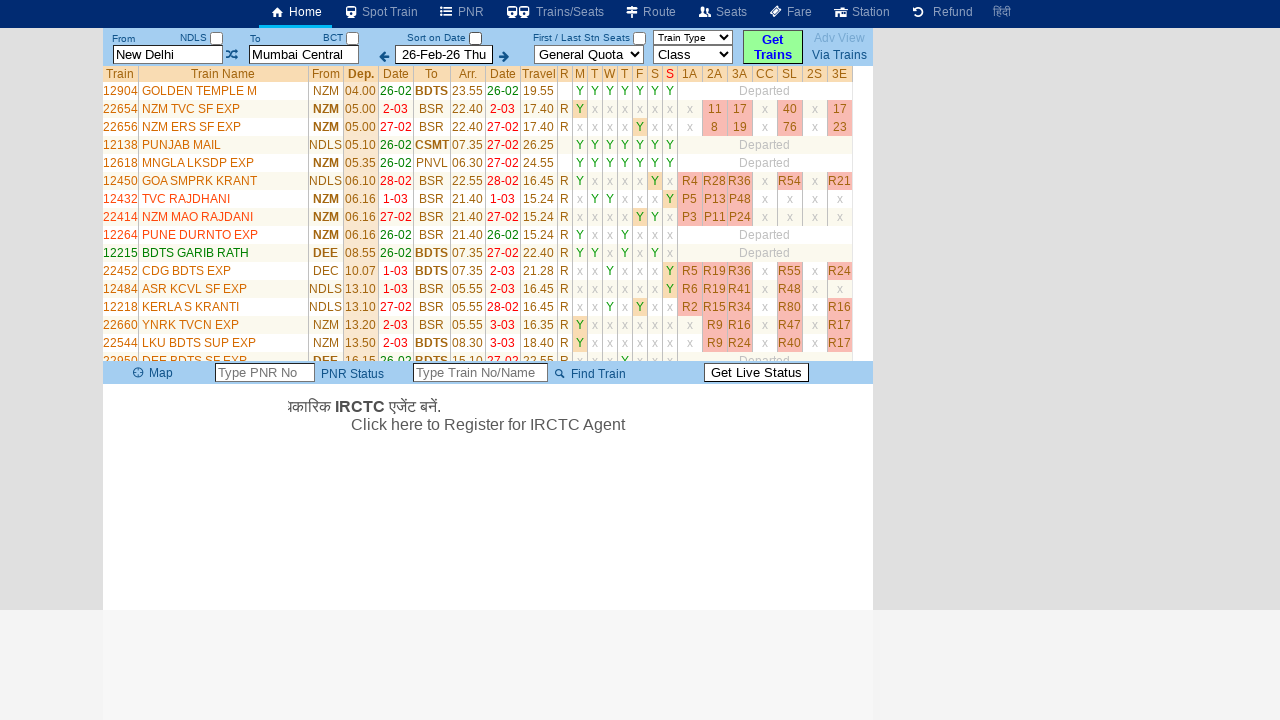

Extracted train name: DARSHAN EXPRESS
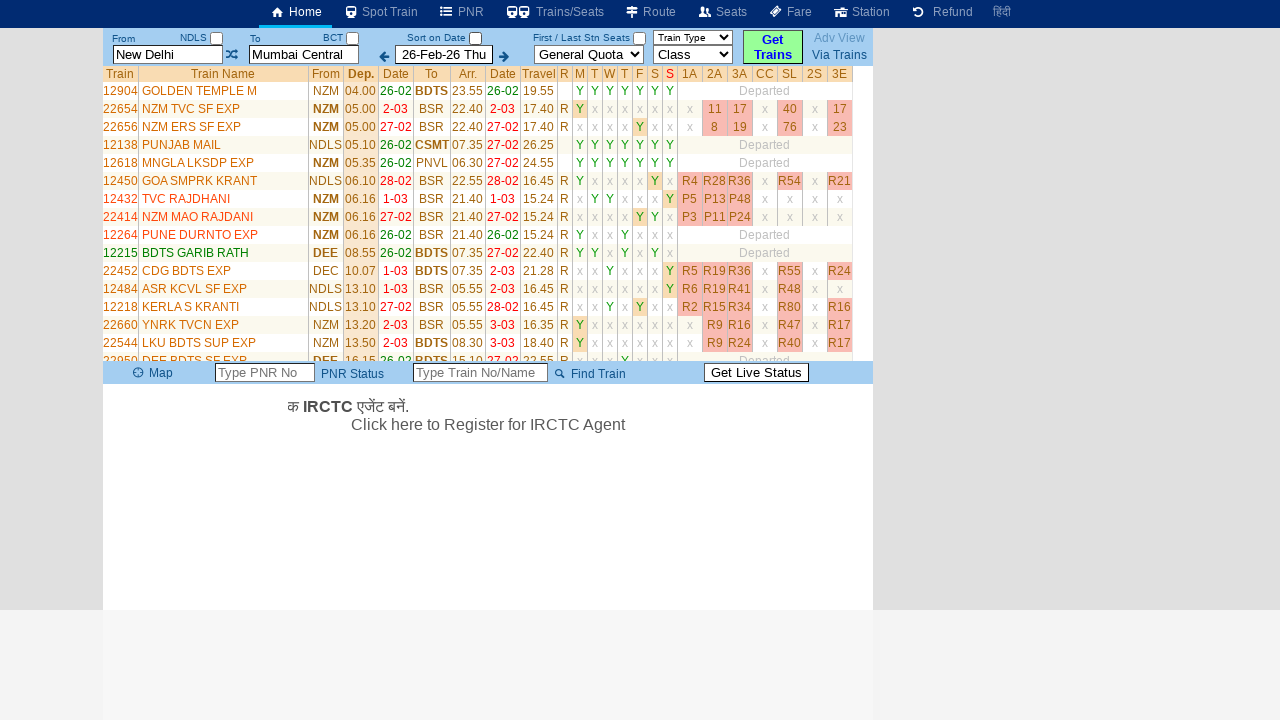

Extracted train name: NZM ERS DURONTO
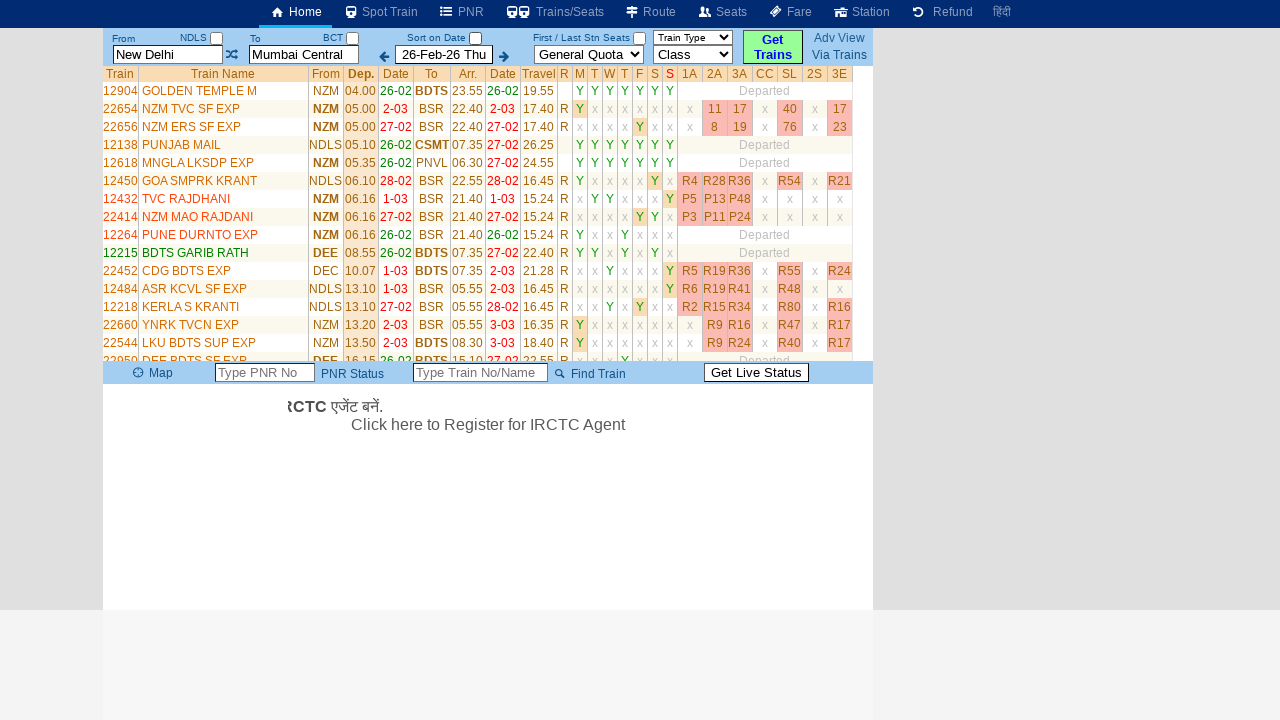

Extracted train name: SWARAJ EXPRESS
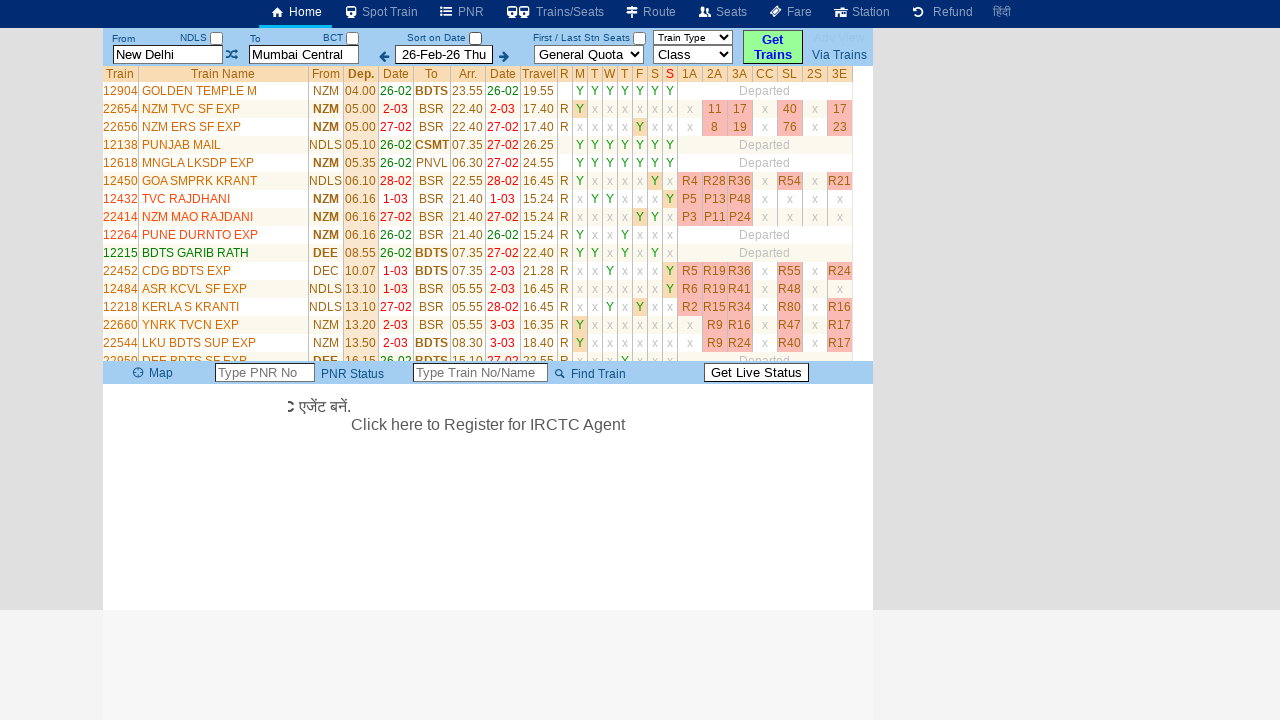

Extracted train name: MMCT DURONTO
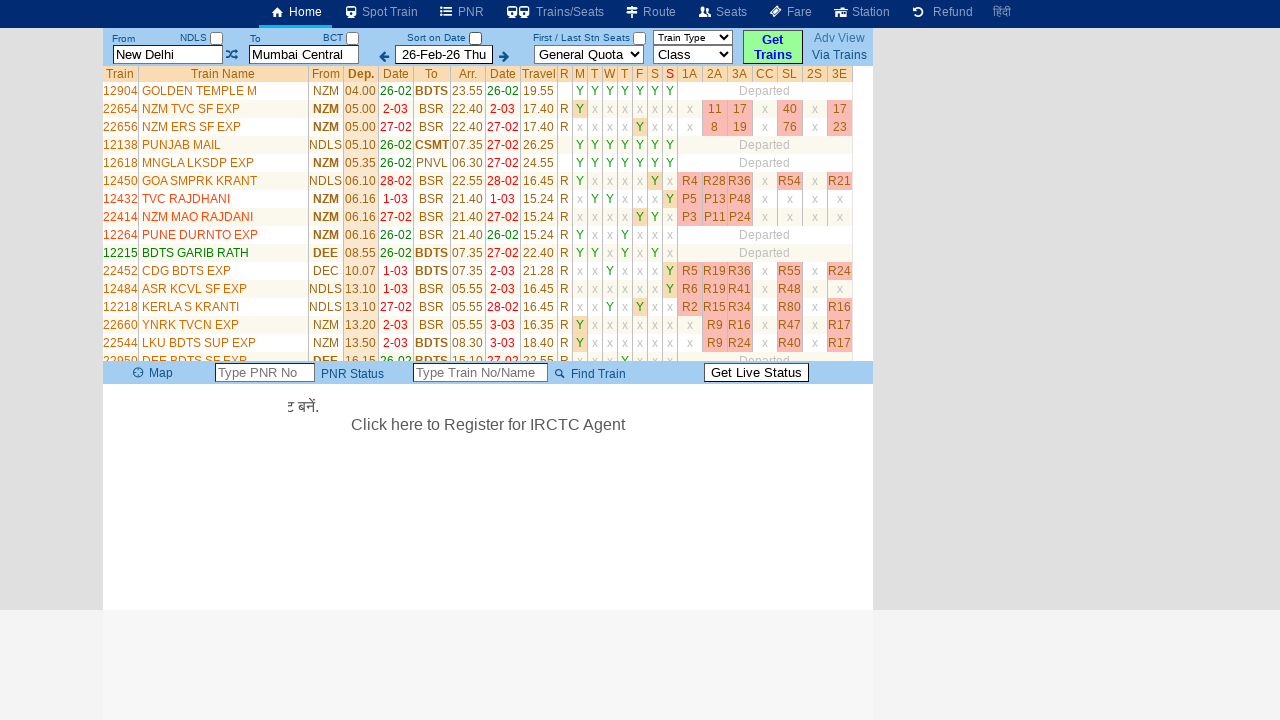

Extracted train name: HW BDTS SF EXP
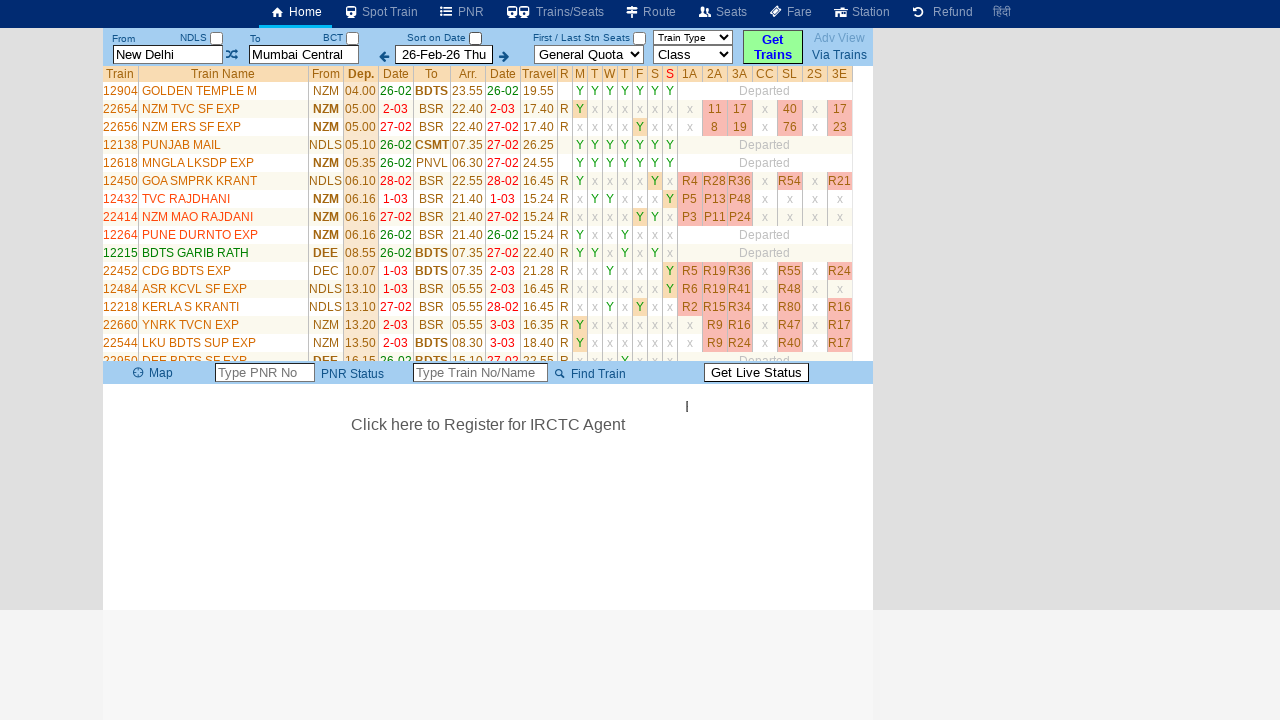

Extracted train name: NZM TVC EXPRESS
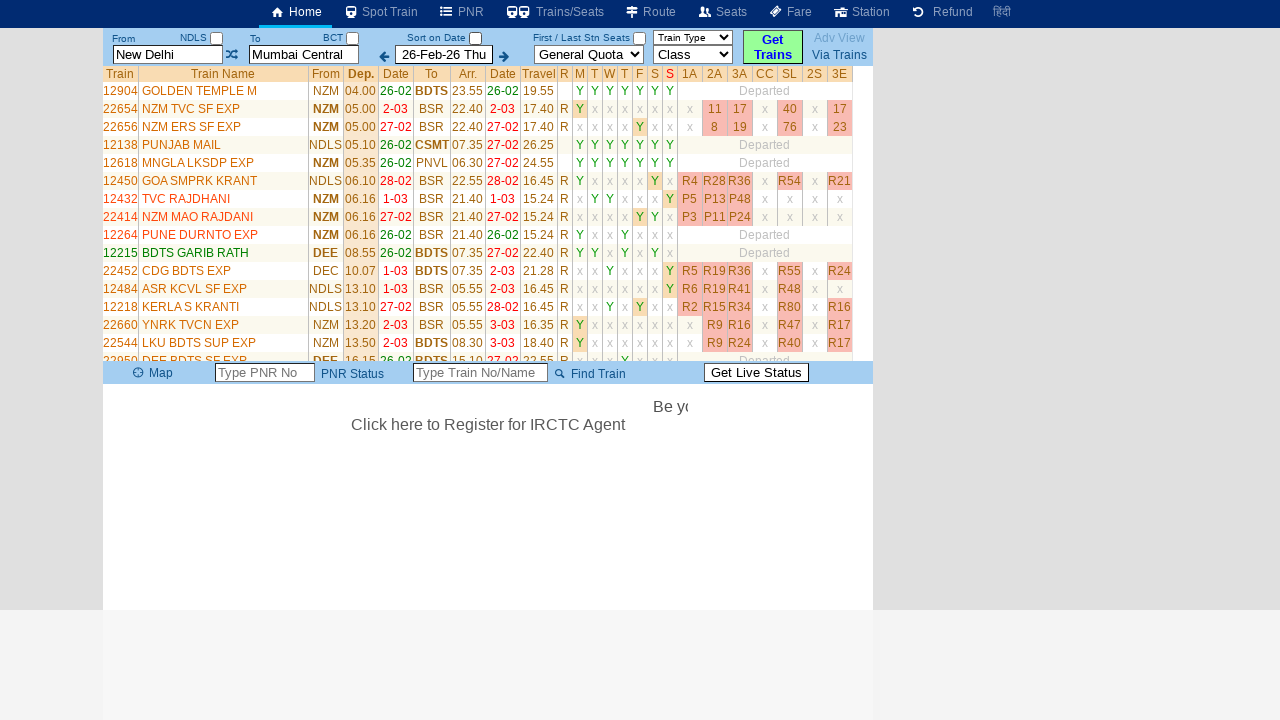

Extracted train name: DDR SF SPL Till 5-Mar
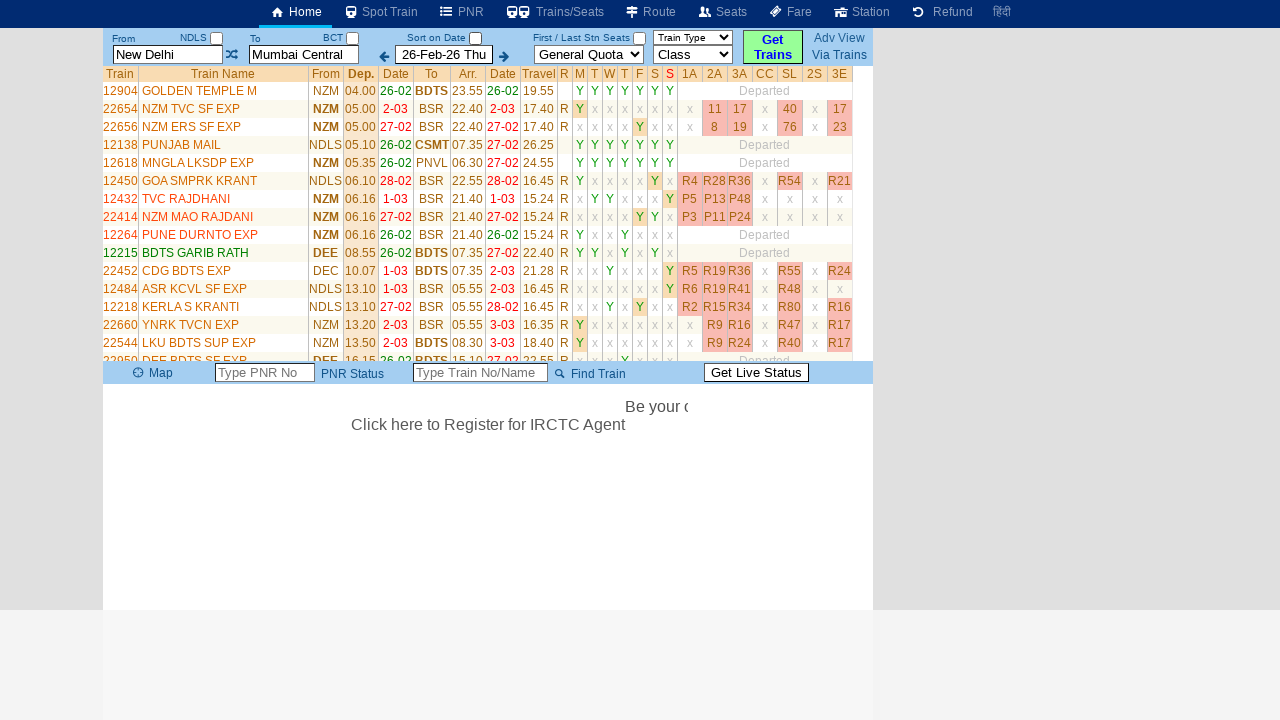

Extracted train name: HW LTT AC EXP
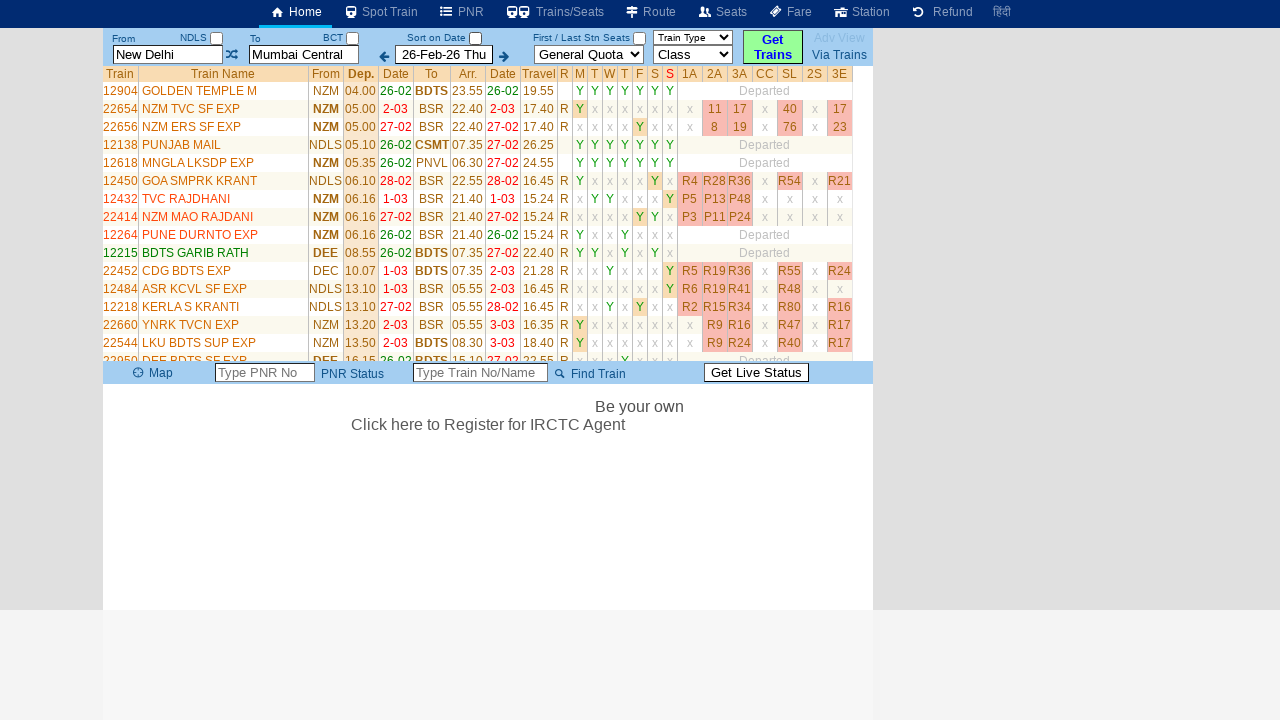

Verified train results loaded: 35 trains found, no duplicates: True
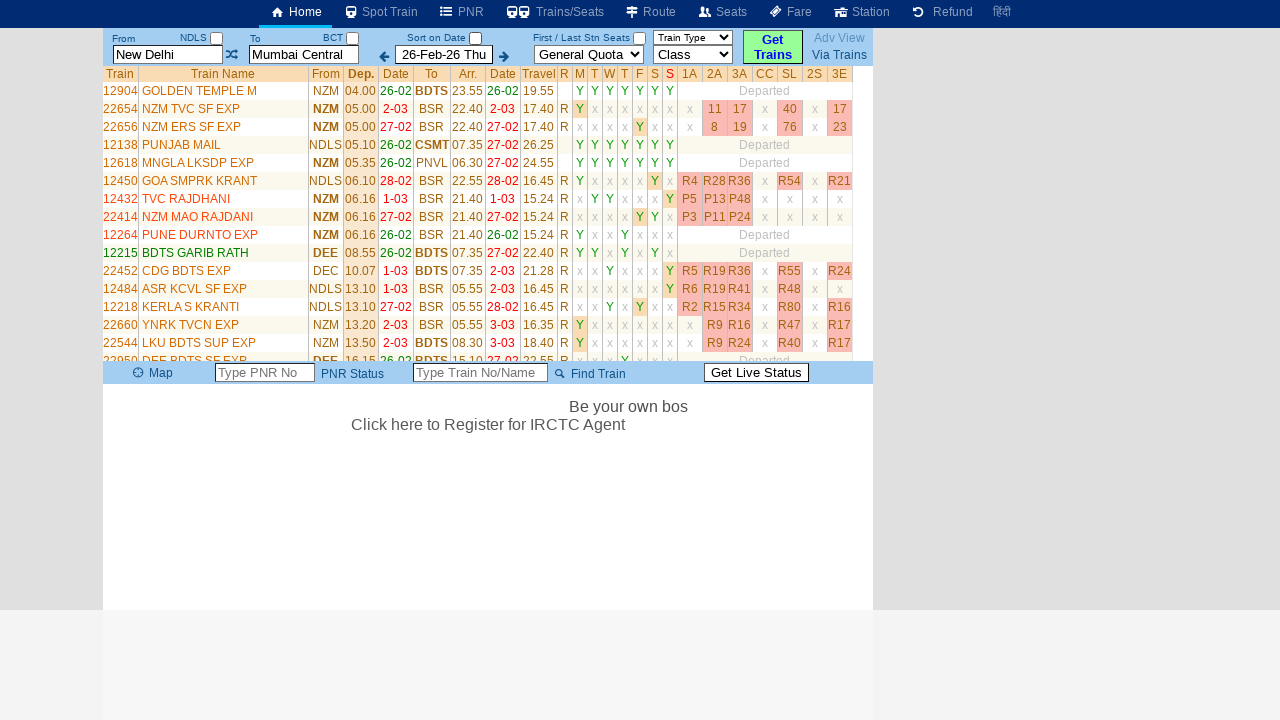

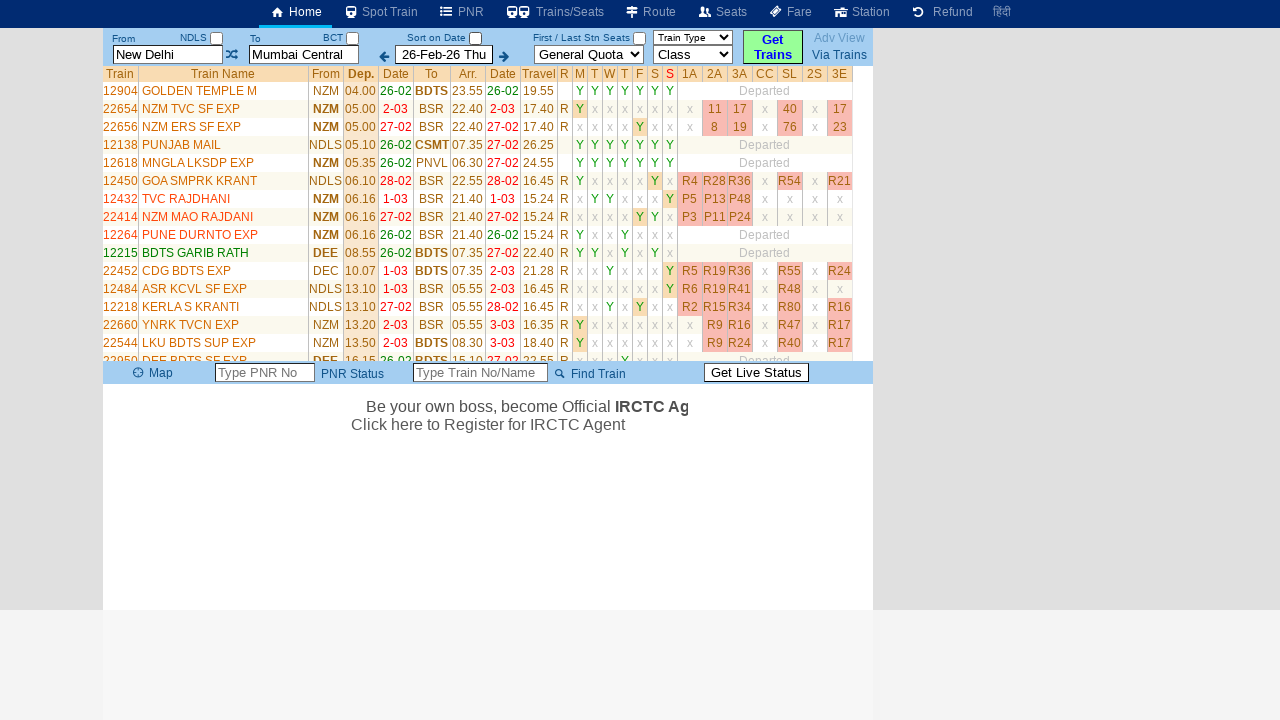